Automates playing a tic-tac-toe game by making random moves on available squares until the game ends

Starting URL: https://playtictactoe.org/

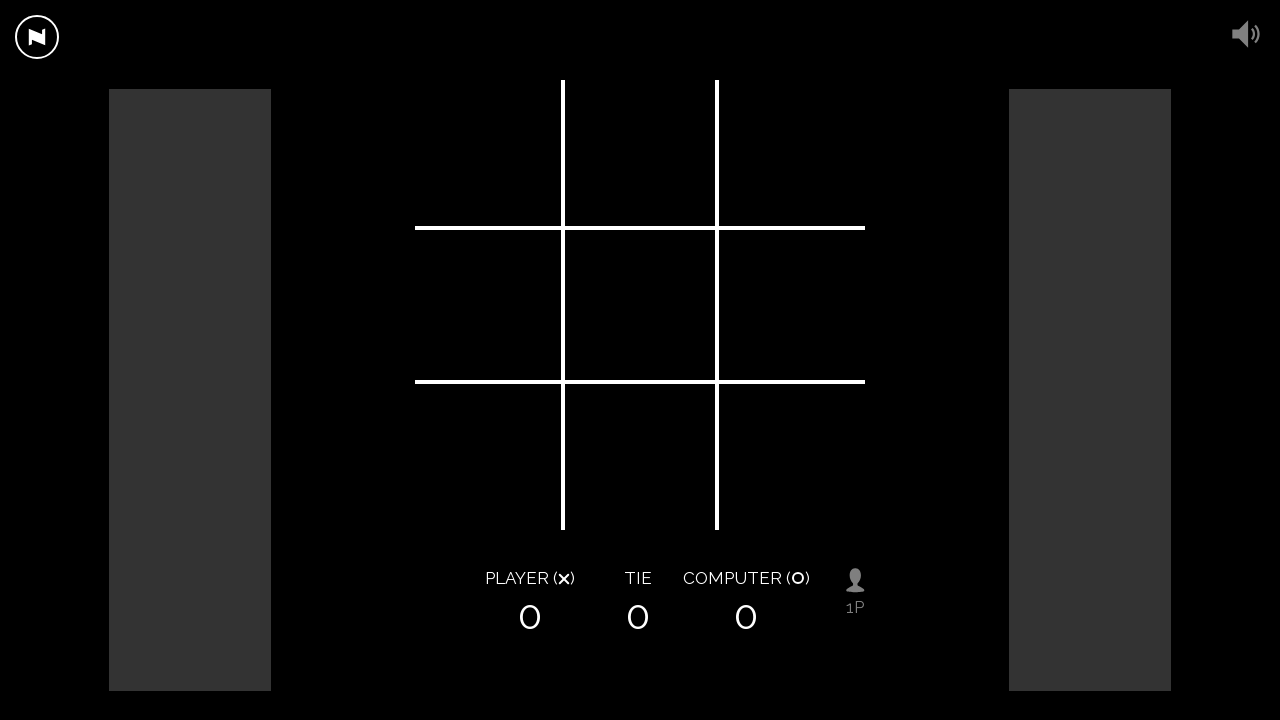

Navigated to tic-tac-toe game at https://playtictactoe.org/
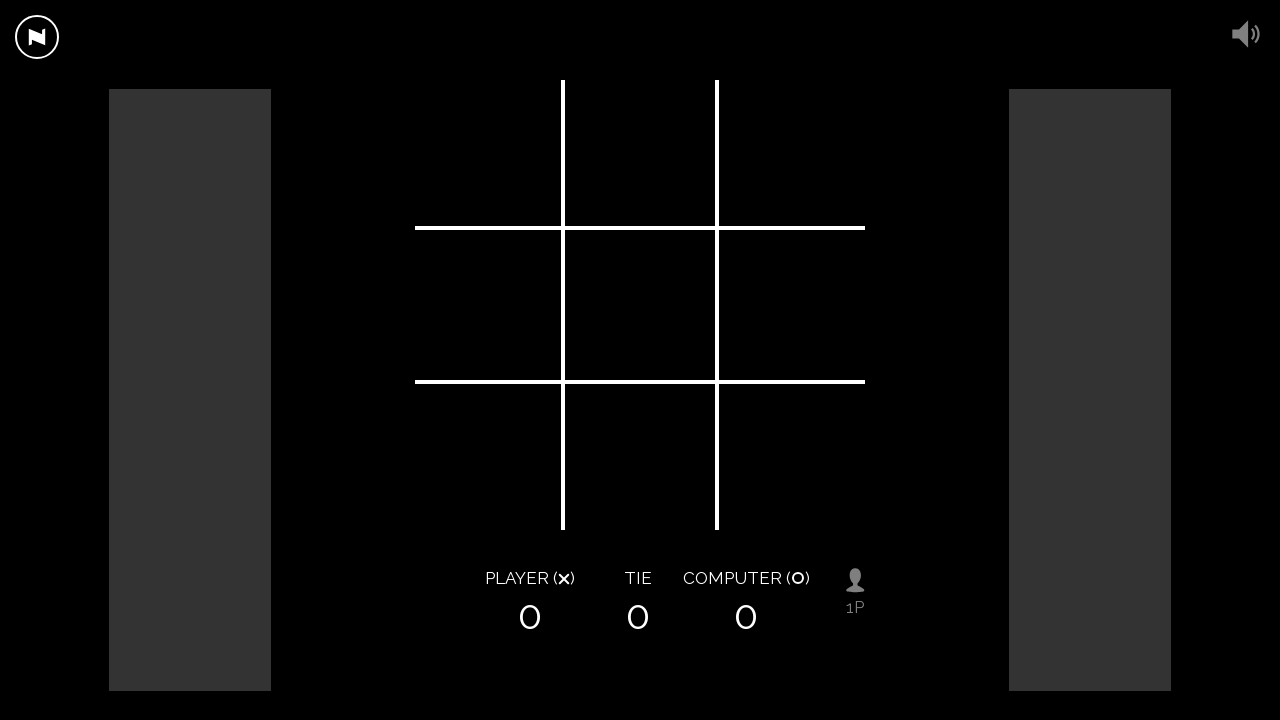

Located the game board
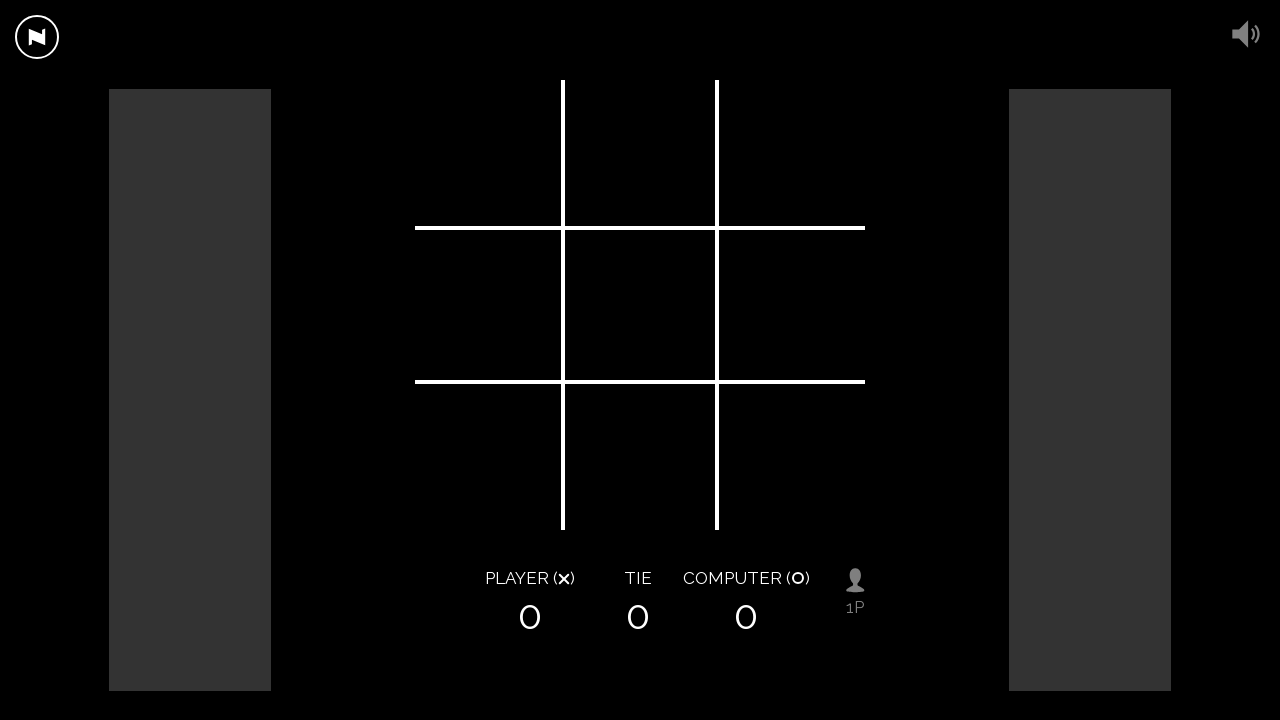

Identified empty squares on the board
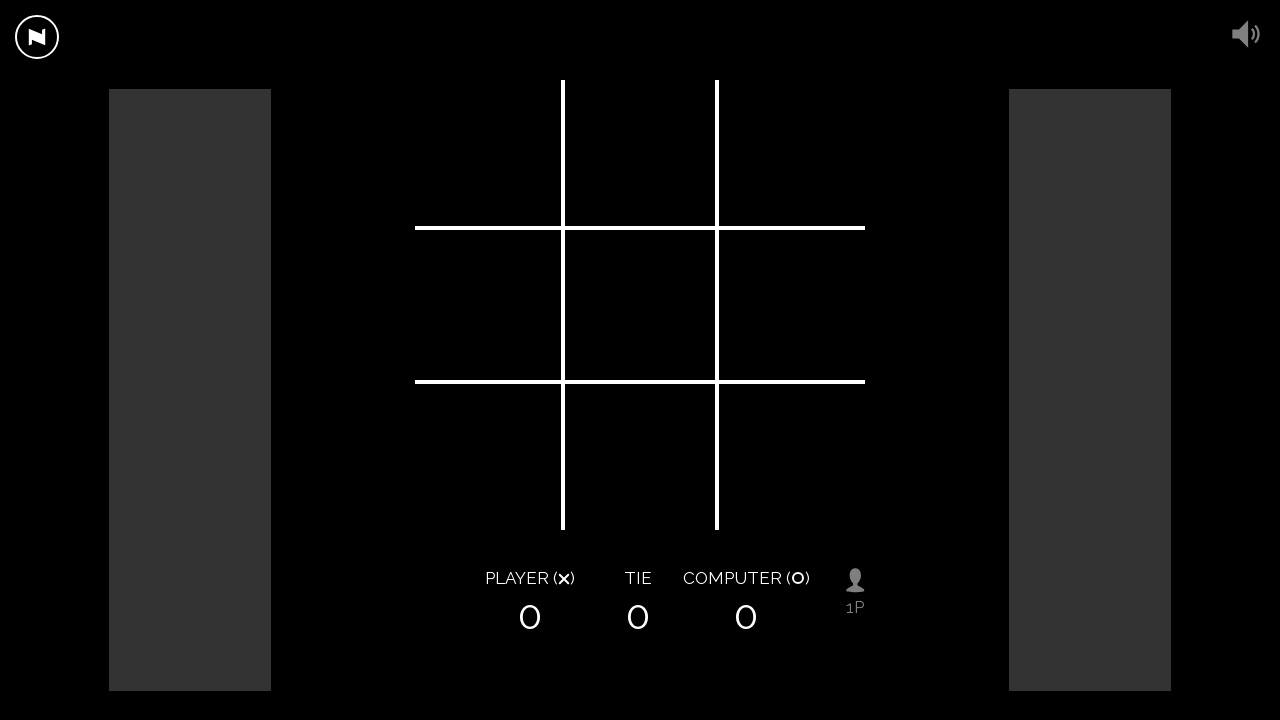

Found 9 empty squares available
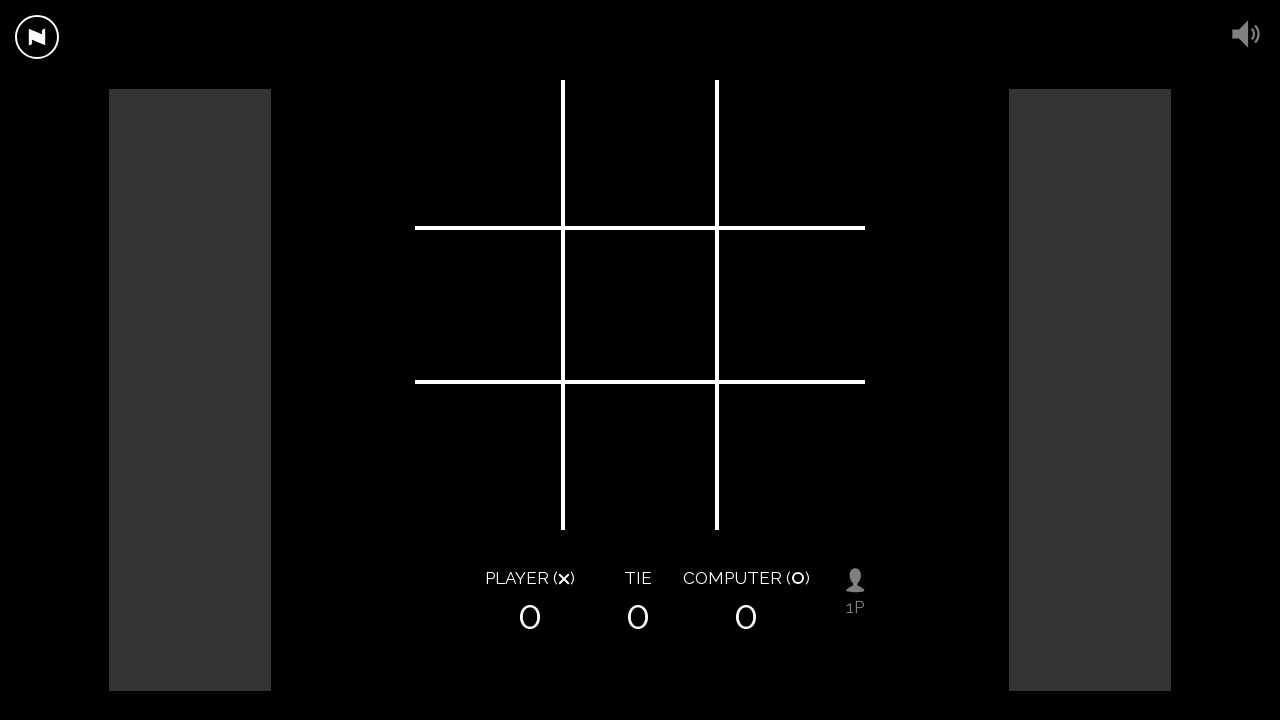

Made first move by clicking empty square at index 1 at (640, 155) on div.square:not(.x):not(.o) >> nth=1
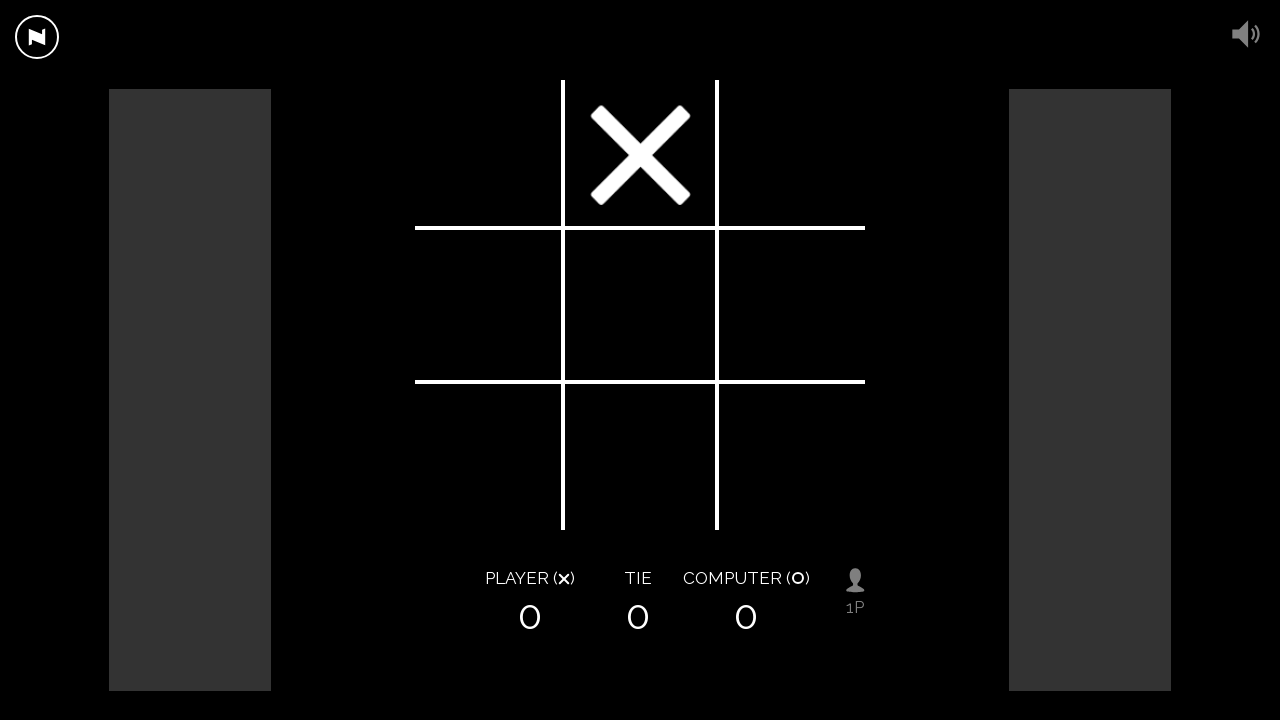

Waited 1 second for game to process first move
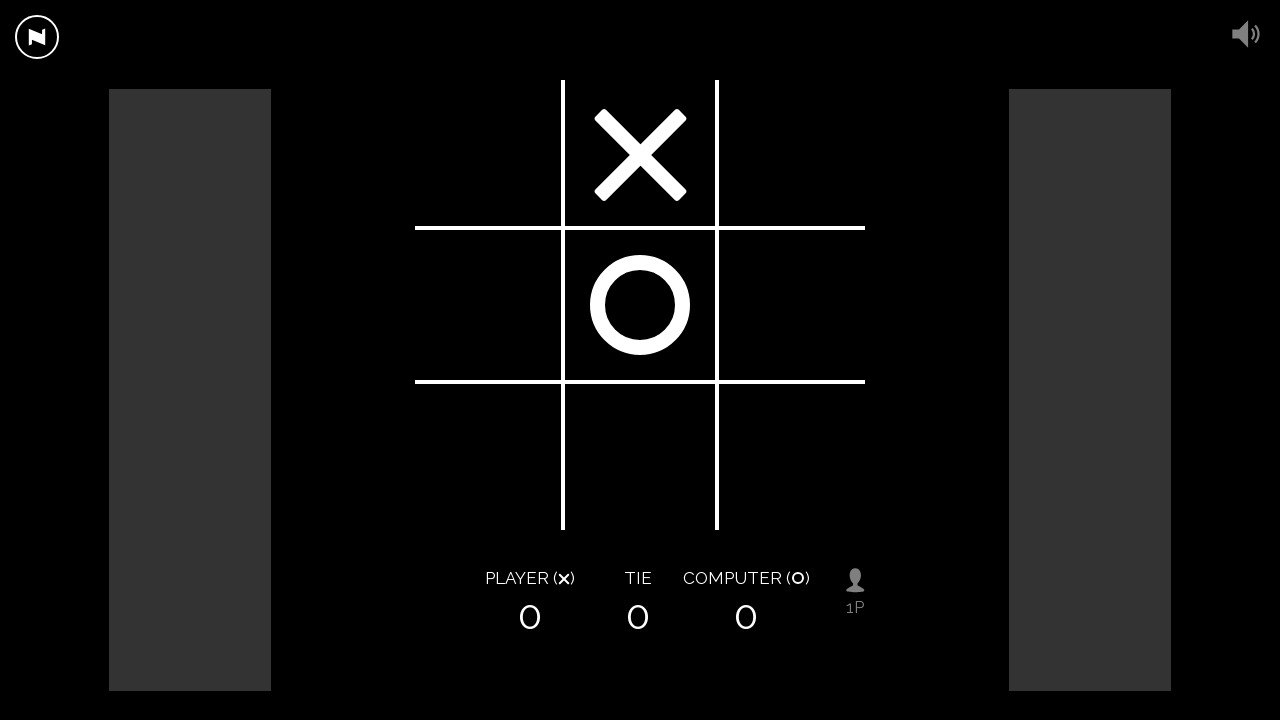

Checked if restart button is visible (game over condition)
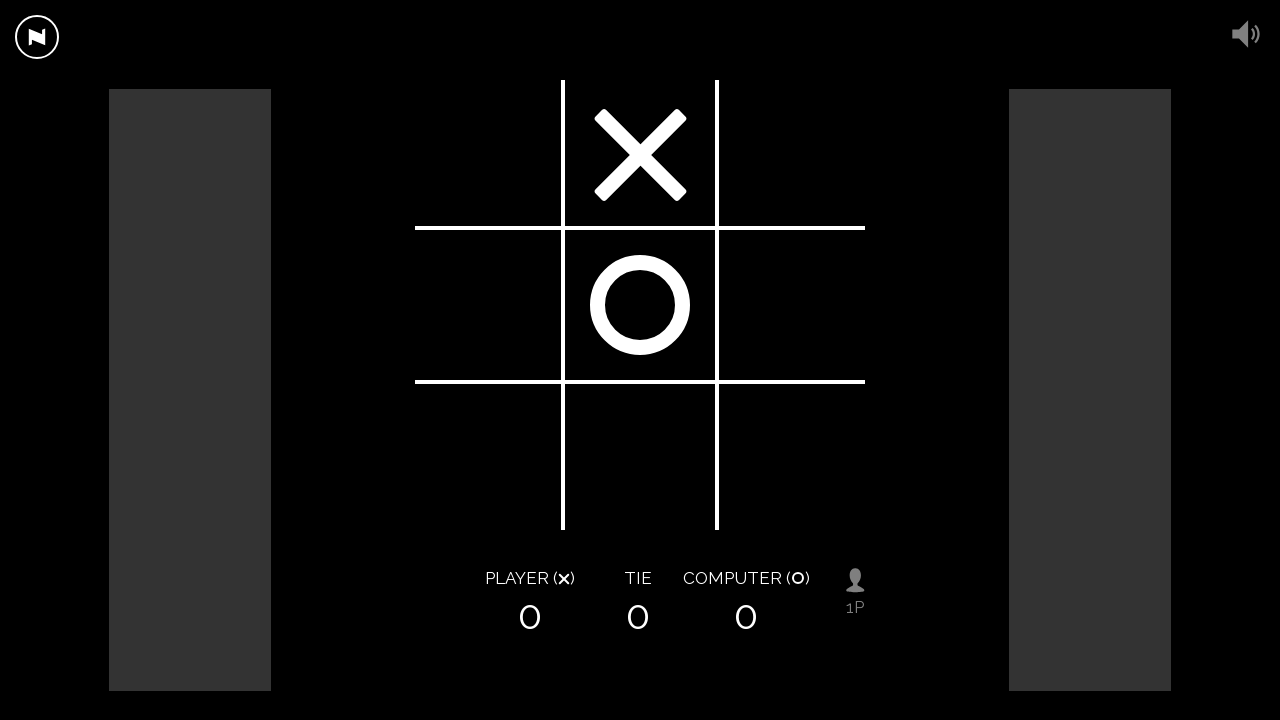

Identified remaining empty squares on the board
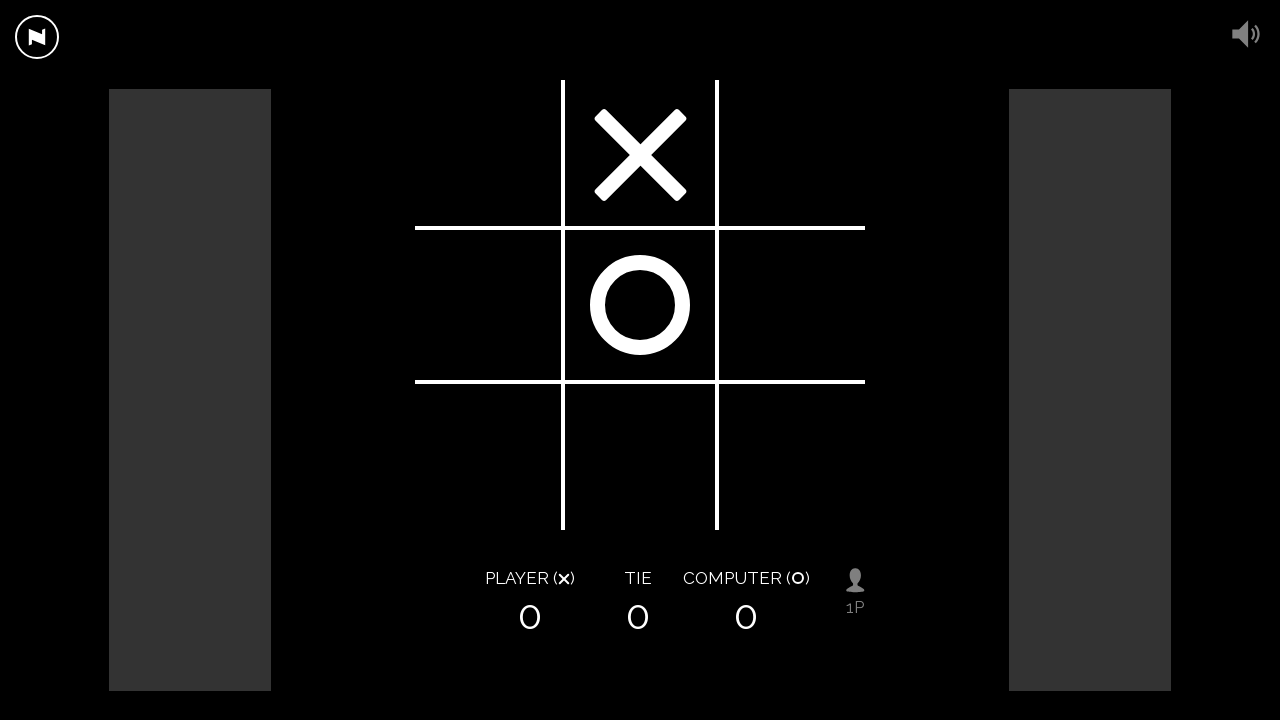

Found 9 empty squares remaining
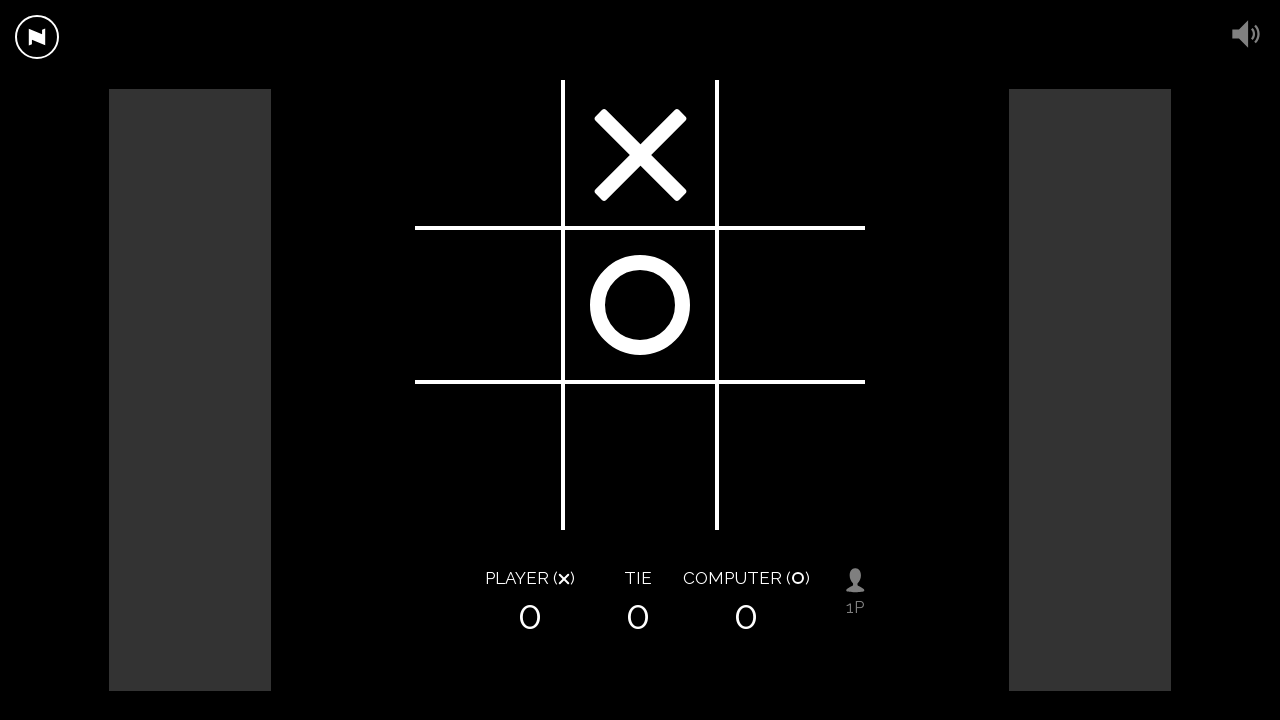

Made move by clicking empty square at index 4 at (640, 305) on div.square:not(.x):not(.o) >> nth=4
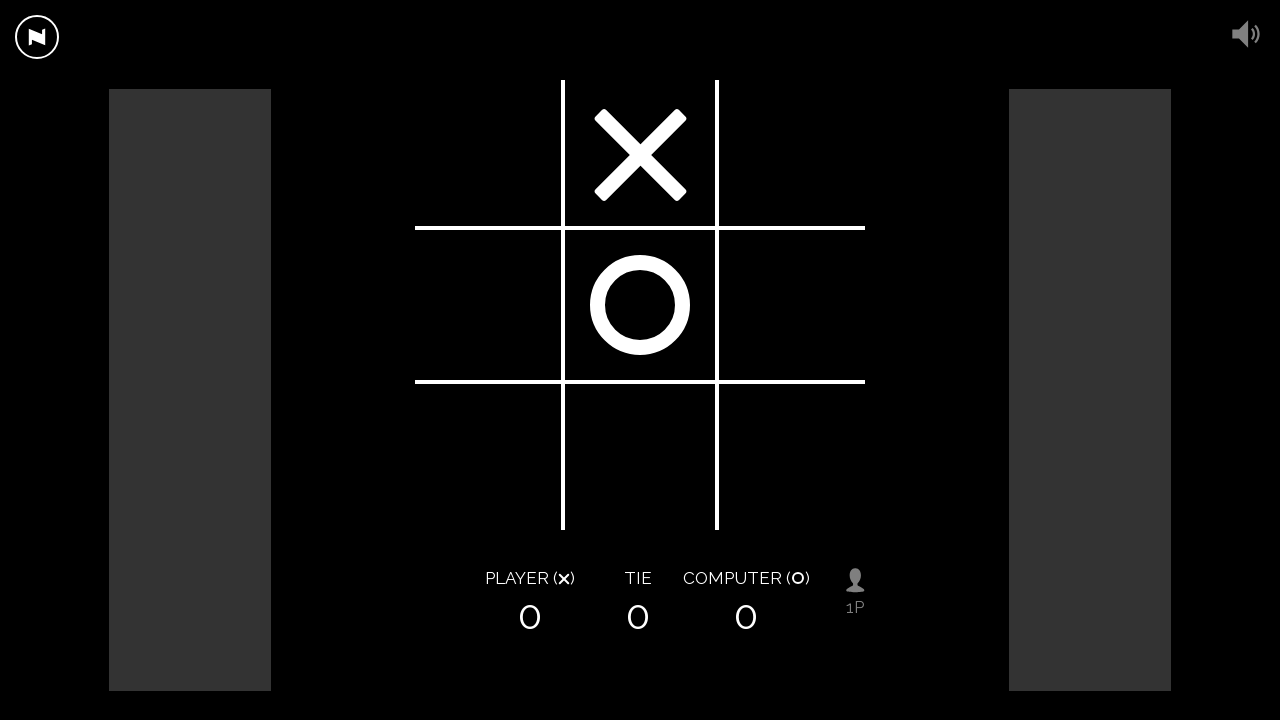

Waited 1 second for game to process move
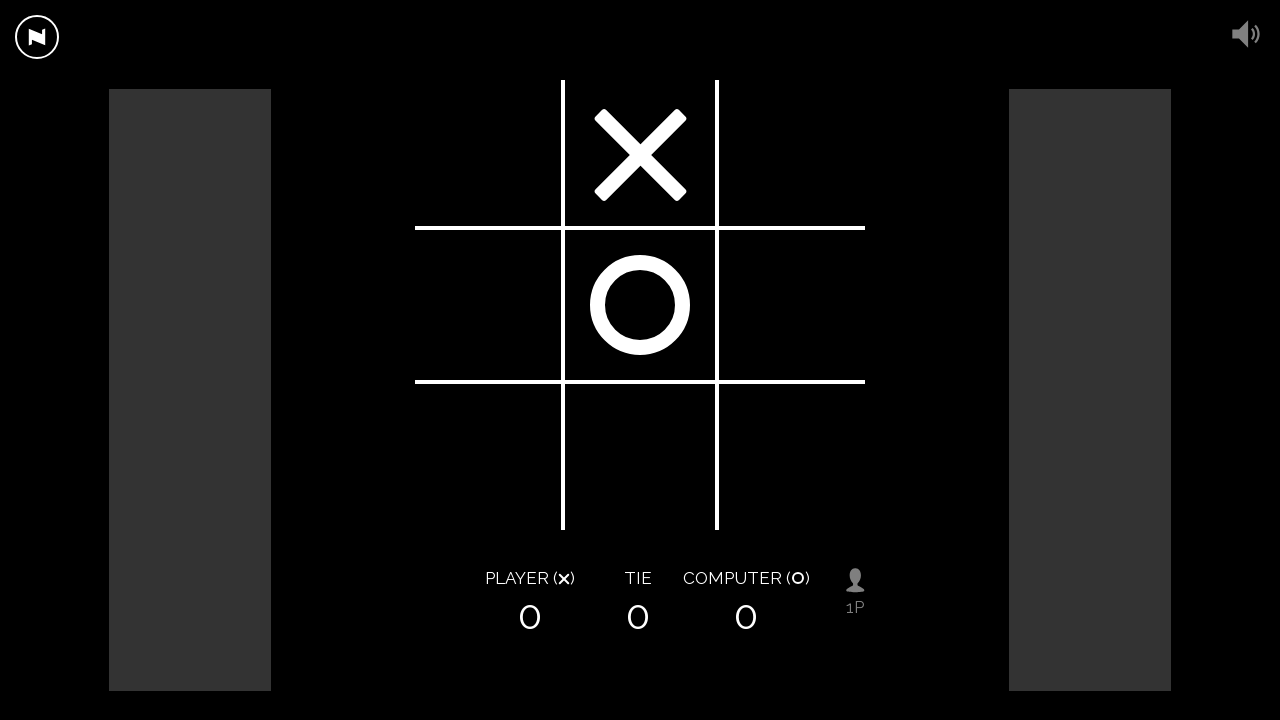

Checked if restart button is visible (game over condition)
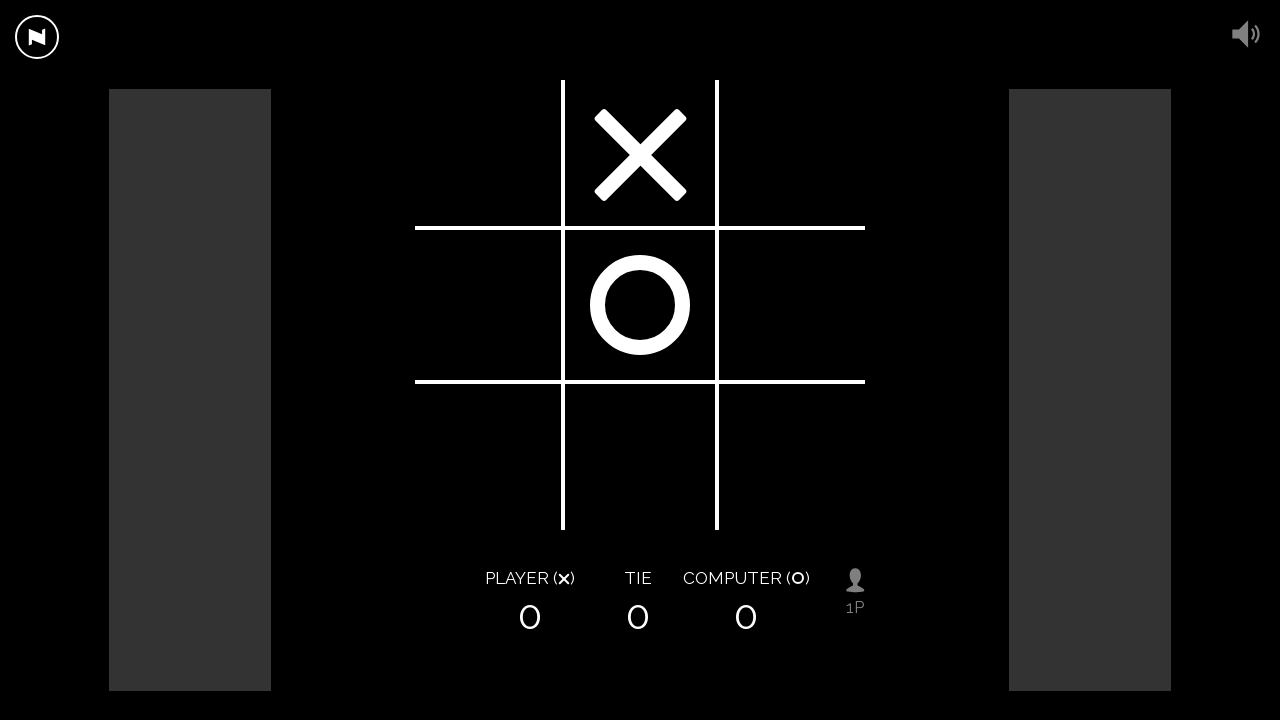

Identified remaining empty squares on the board
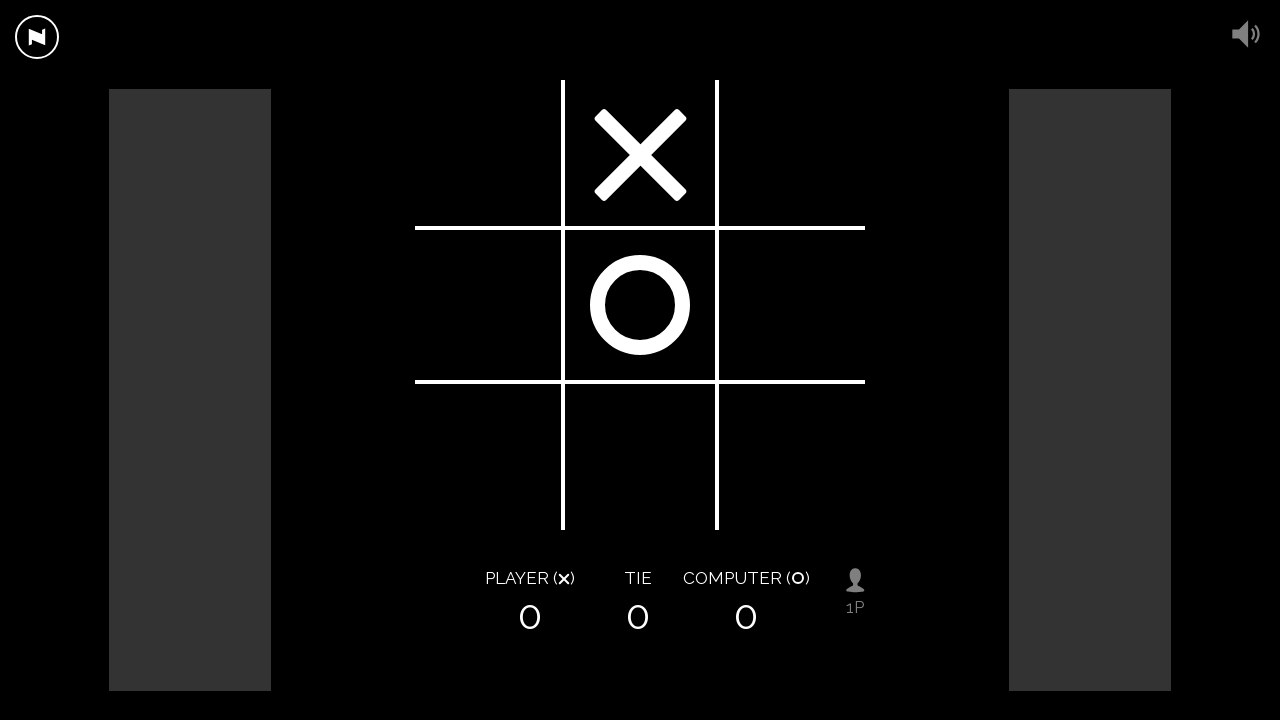

Found 9 empty squares remaining
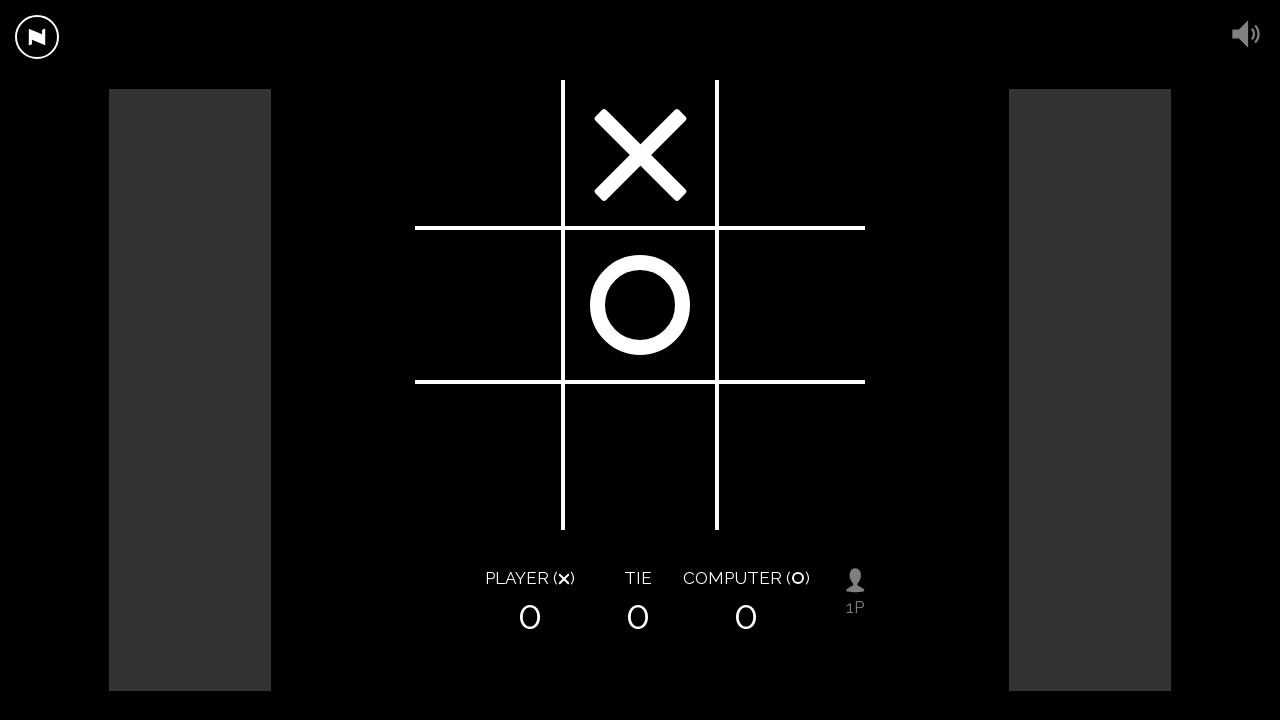

Made move by clicking empty square at index 3 at (490, 305) on div.square:not(.x):not(.o) >> nth=3
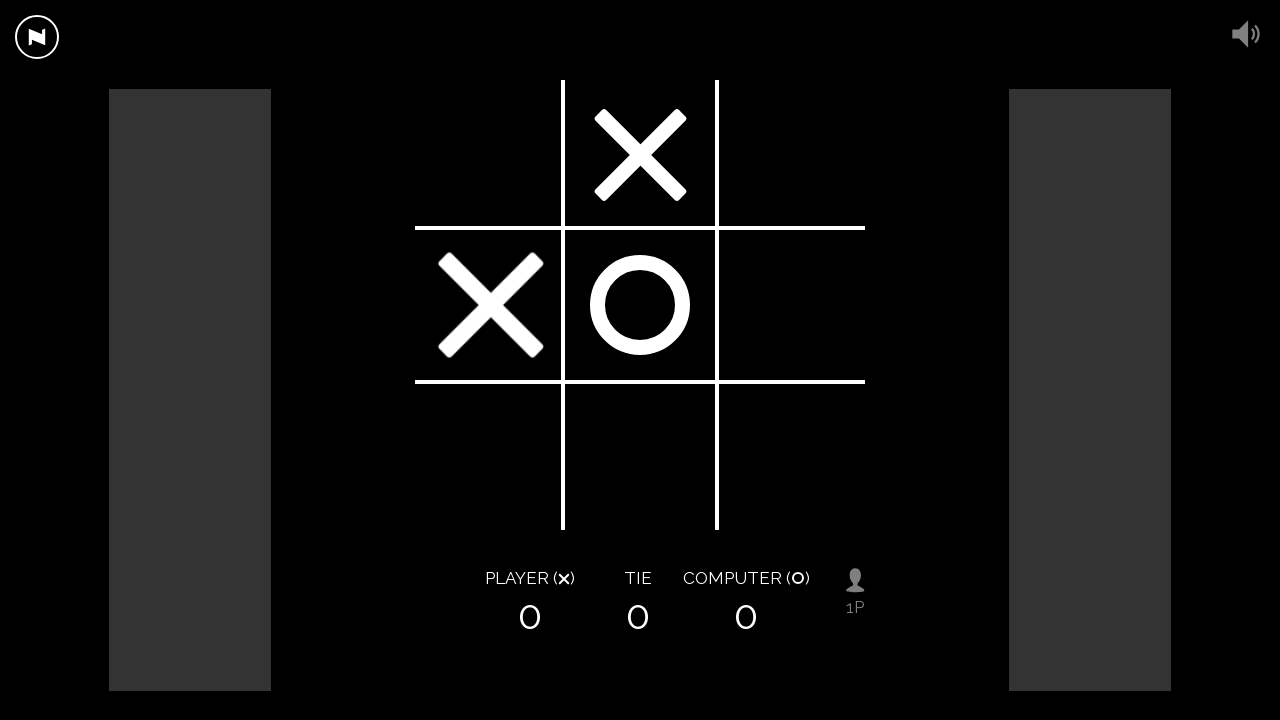

Waited 1 second for game to process move
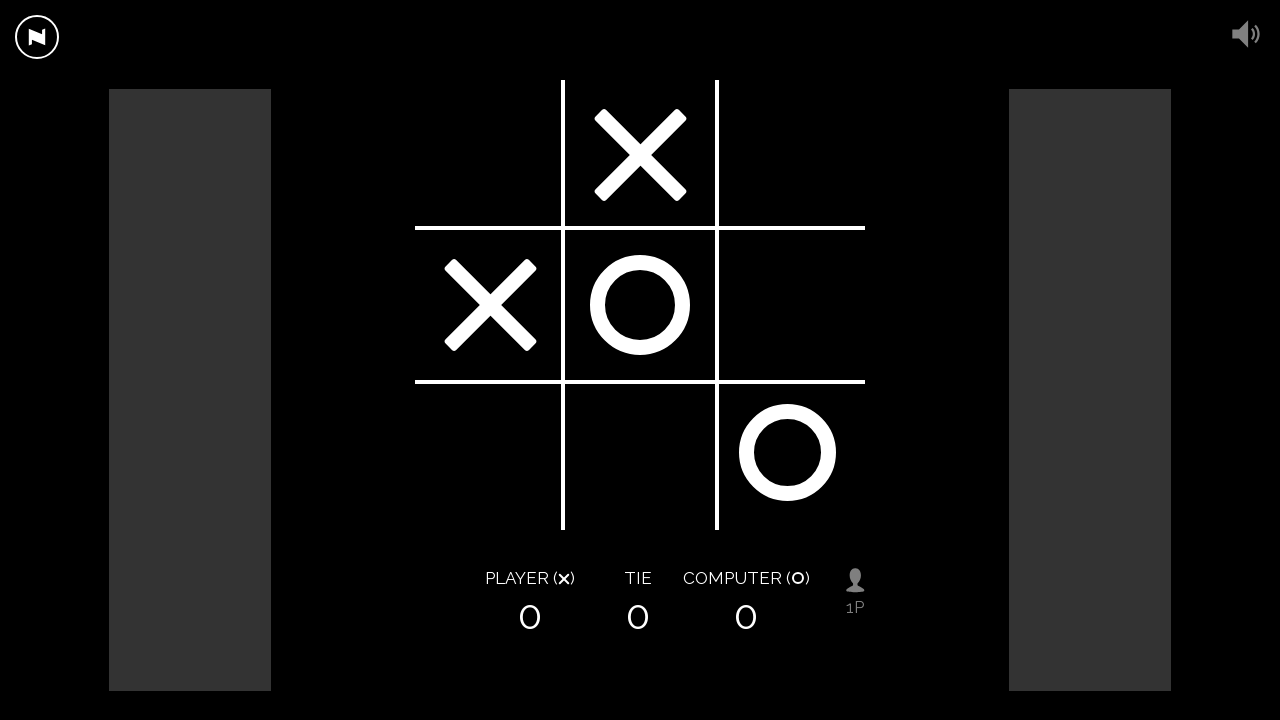

Checked if restart button is visible (game over condition)
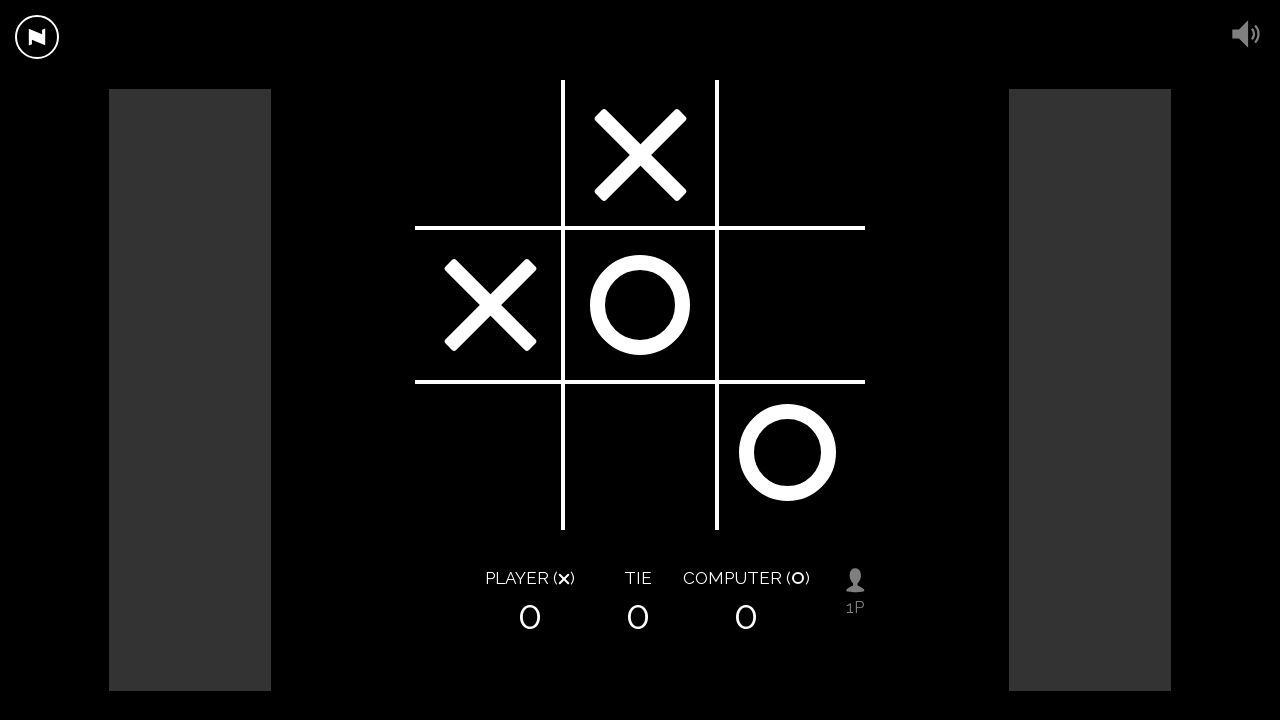

Identified remaining empty squares on the board
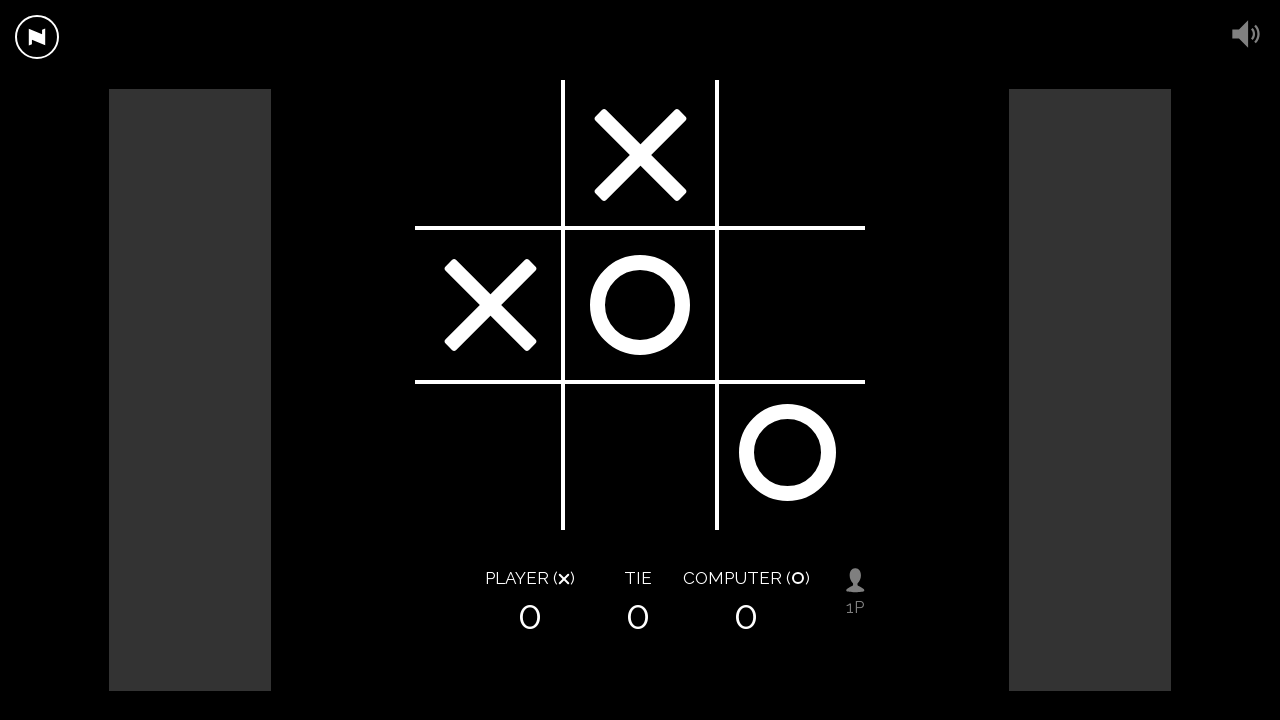

Found 9 empty squares remaining
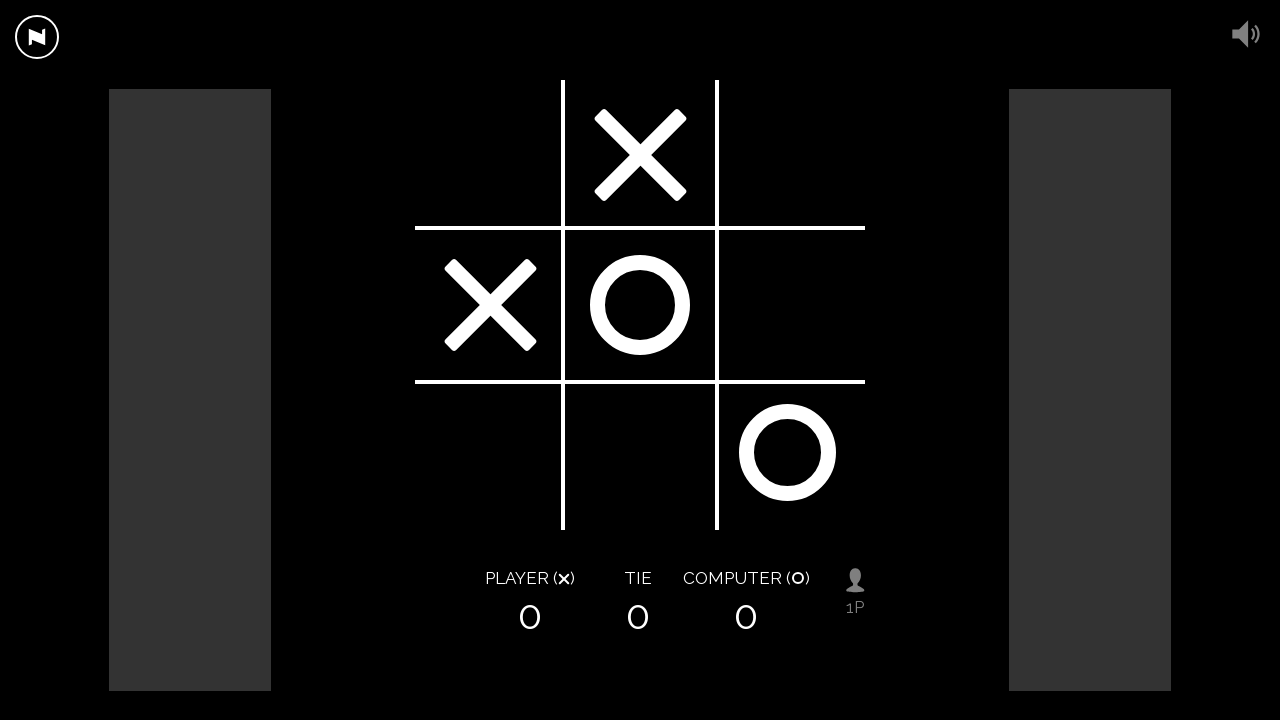

Made move by clicking empty square at index 4 at (640, 305) on div.square:not(.x):not(.o) >> nth=4
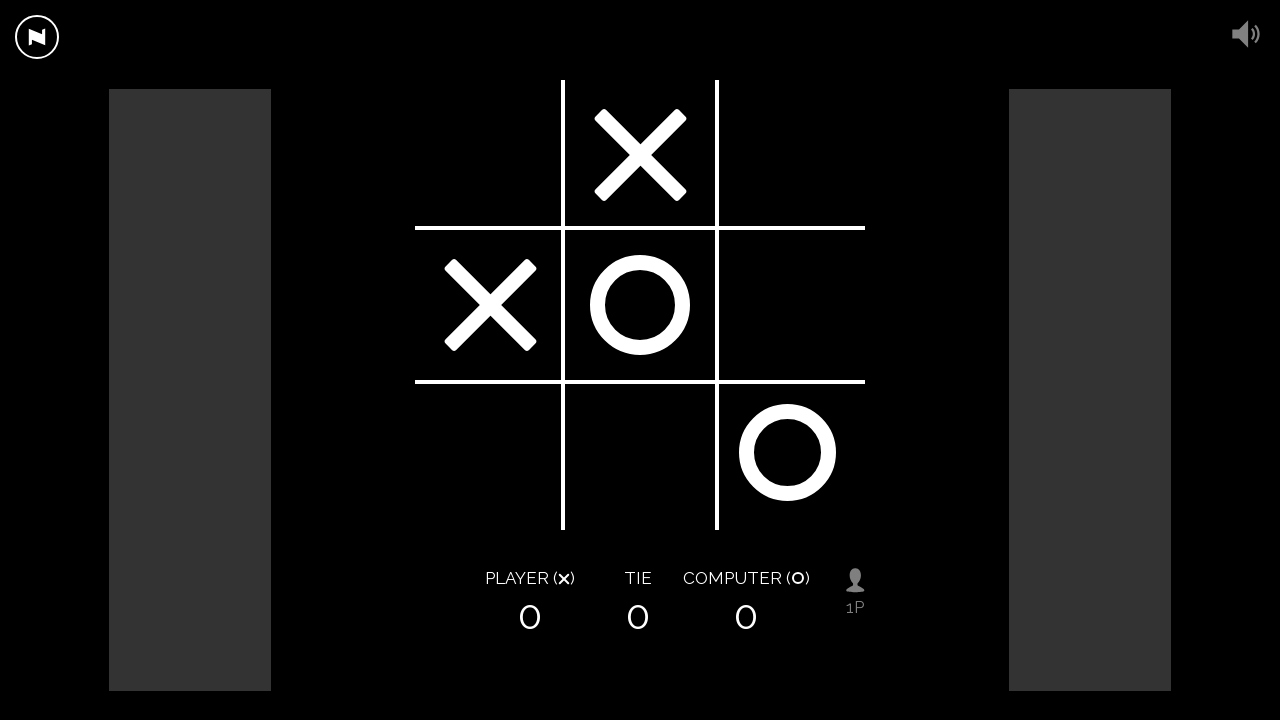

Waited 1 second for game to process move
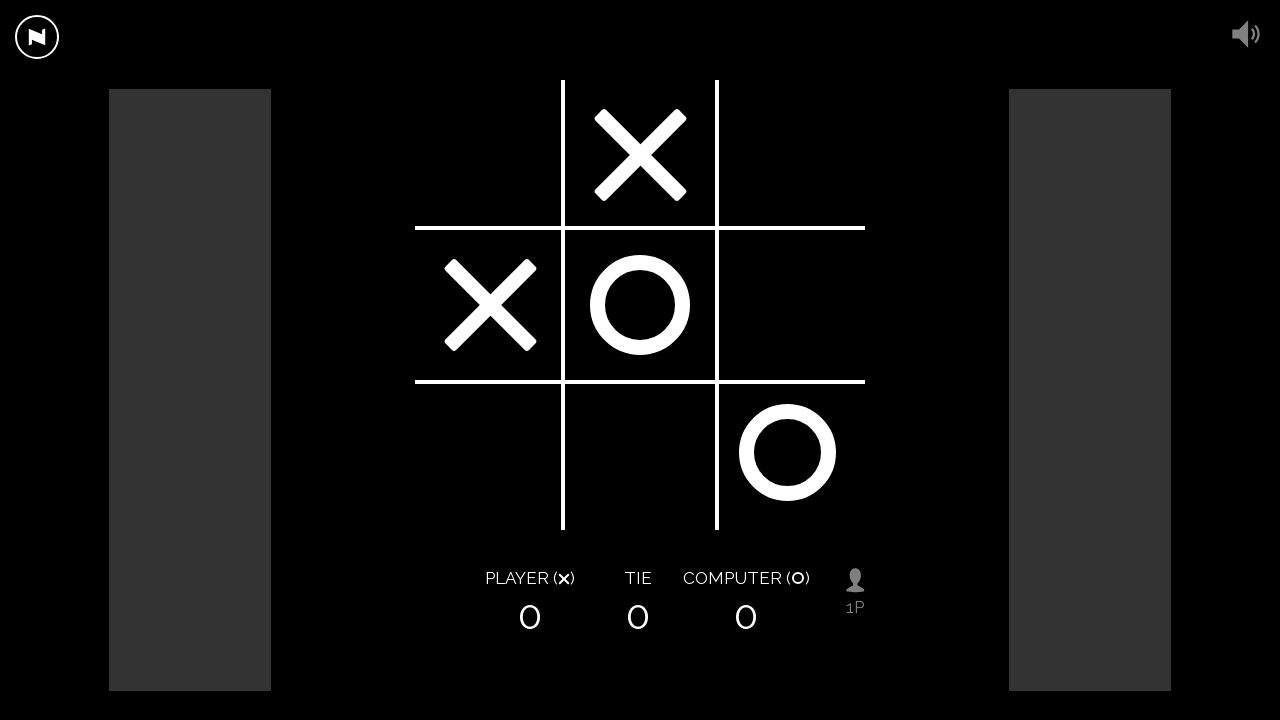

Checked if restart button is visible (game over condition)
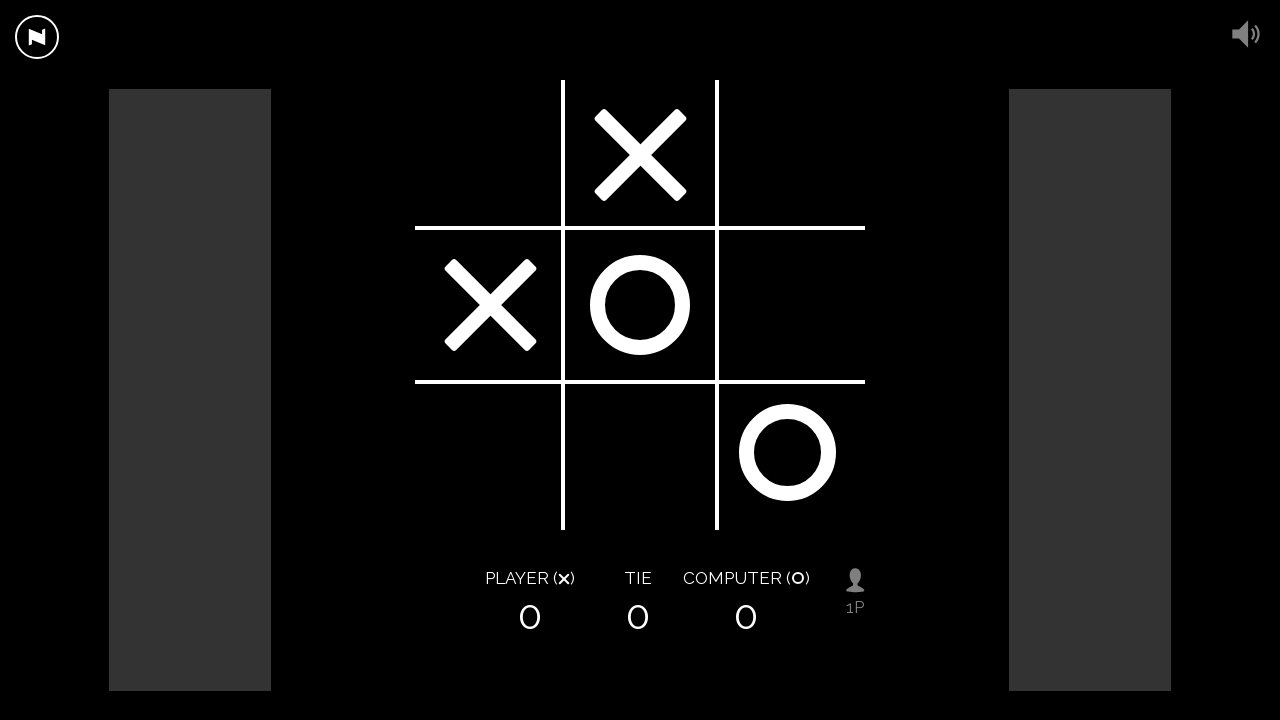

Identified remaining empty squares on the board
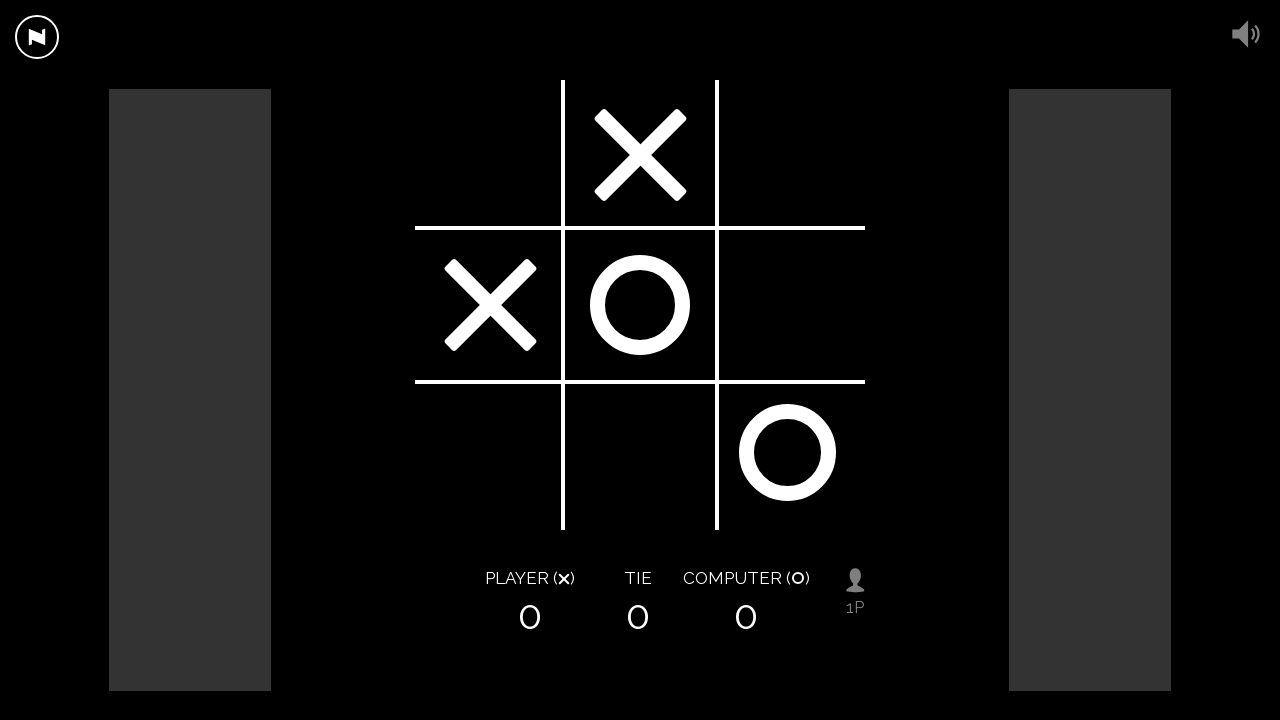

Found 9 empty squares remaining
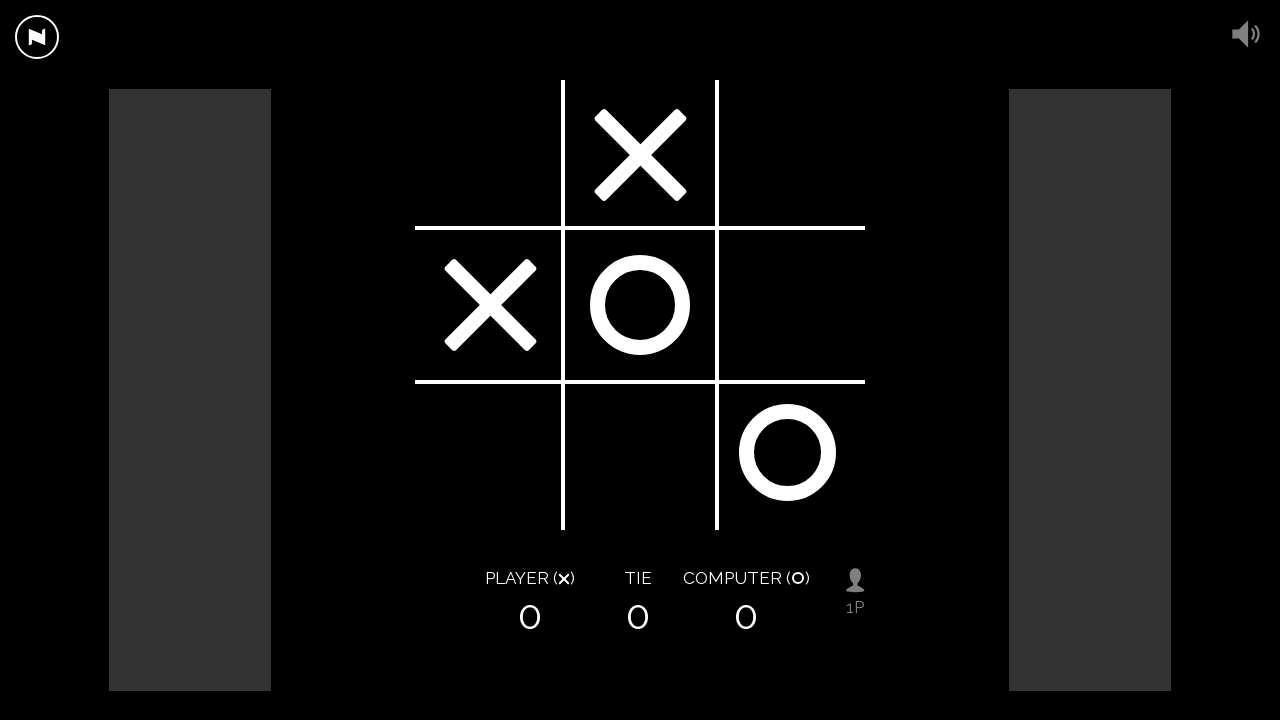

Made move by clicking empty square at index 1 at (640, 155) on div.square:not(.x):not(.o) >> nth=1
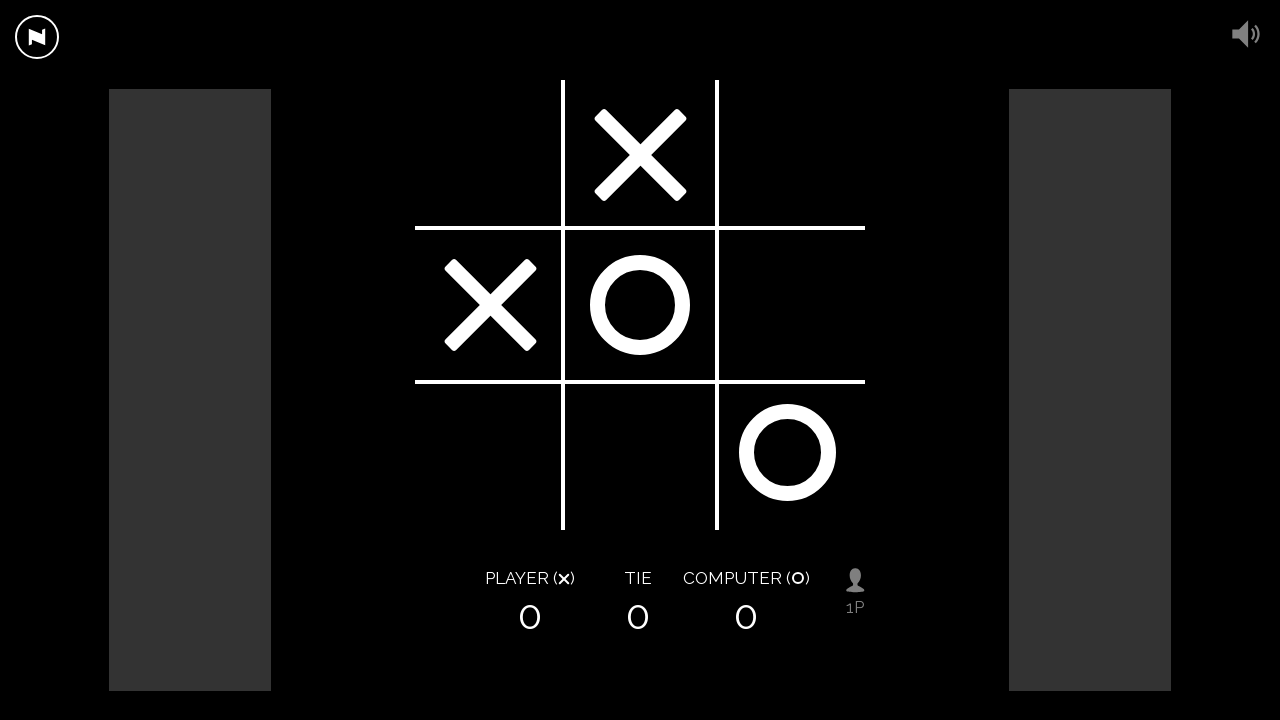

Waited 1 second for game to process move
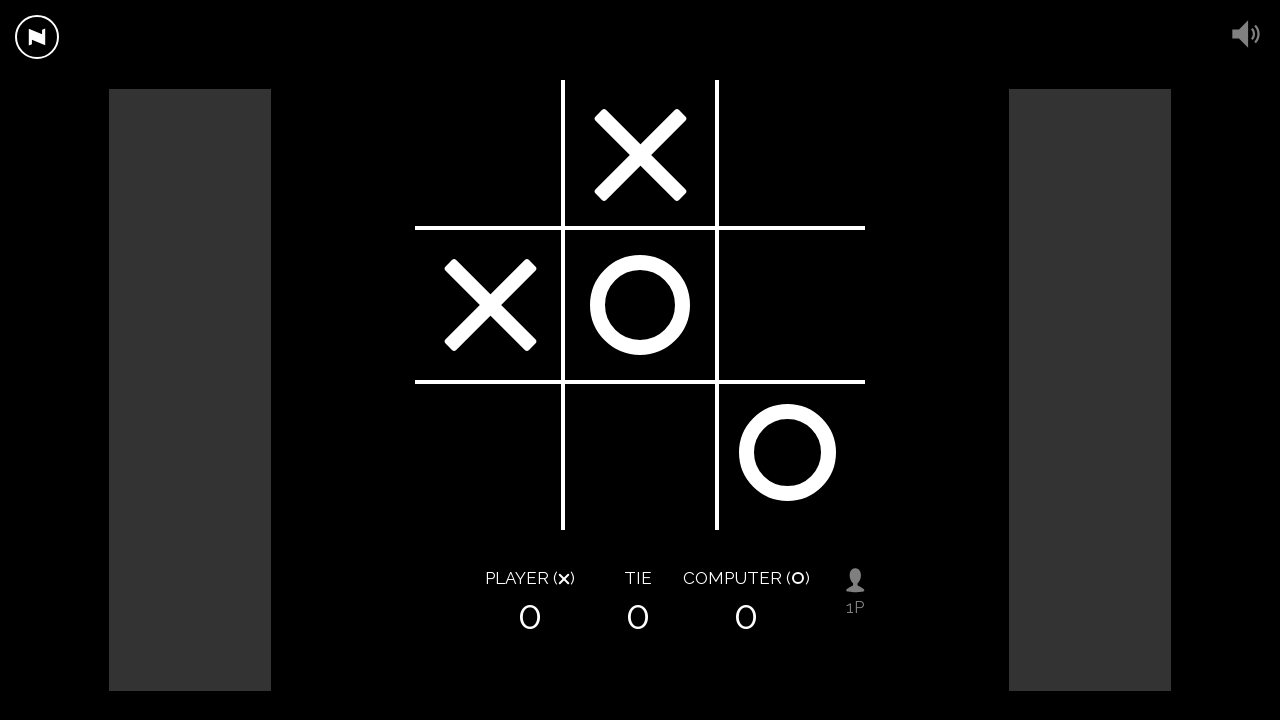

Checked if restart button is visible (game over condition)
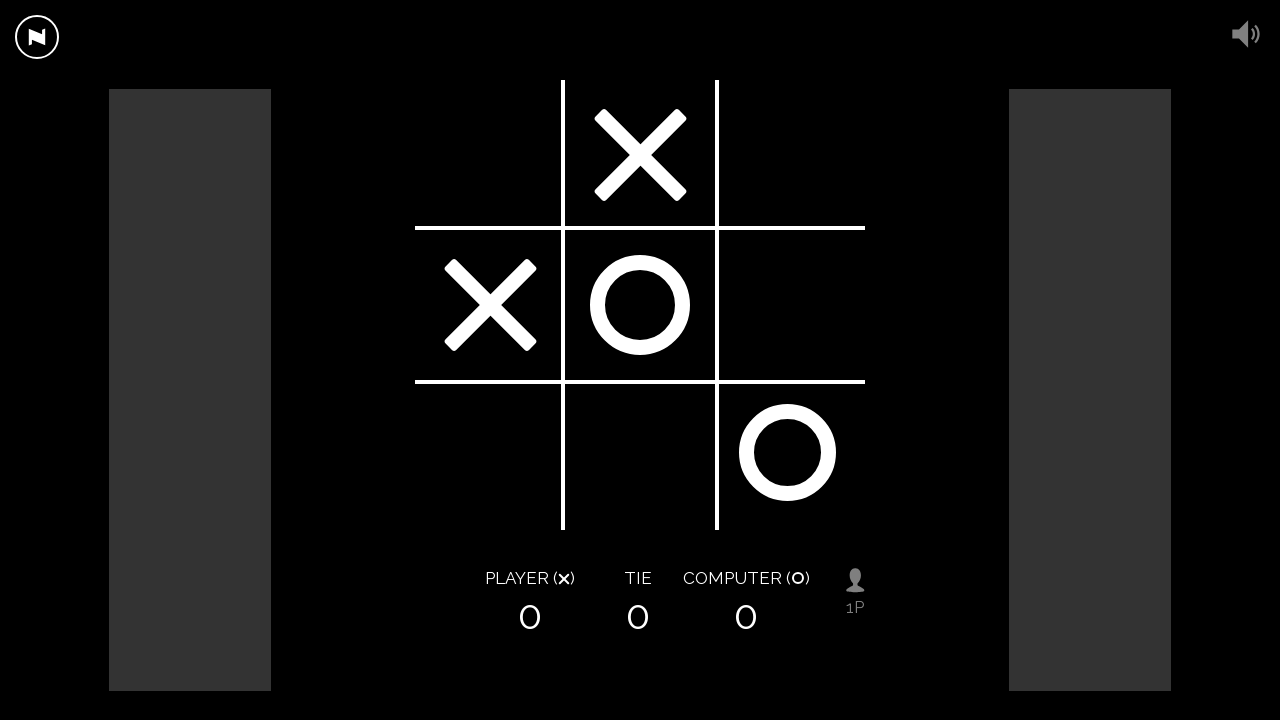

Identified remaining empty squares on the board
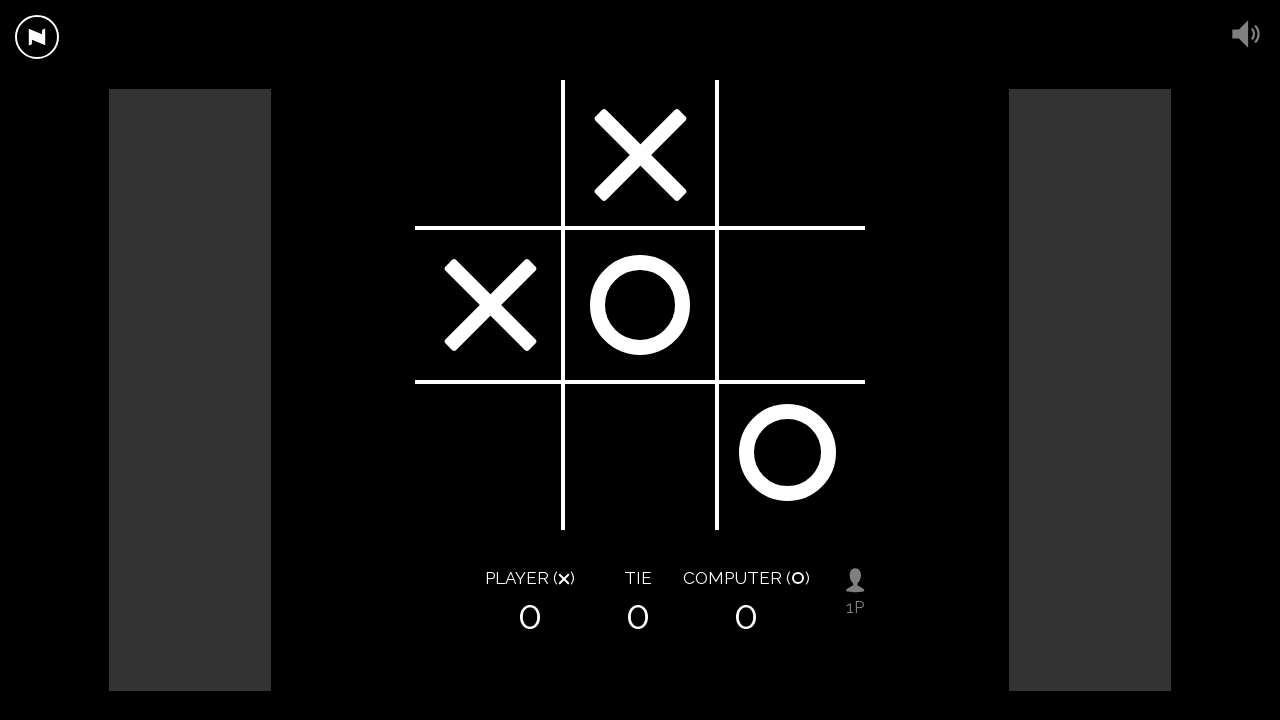

Found 9 empty squares remaining
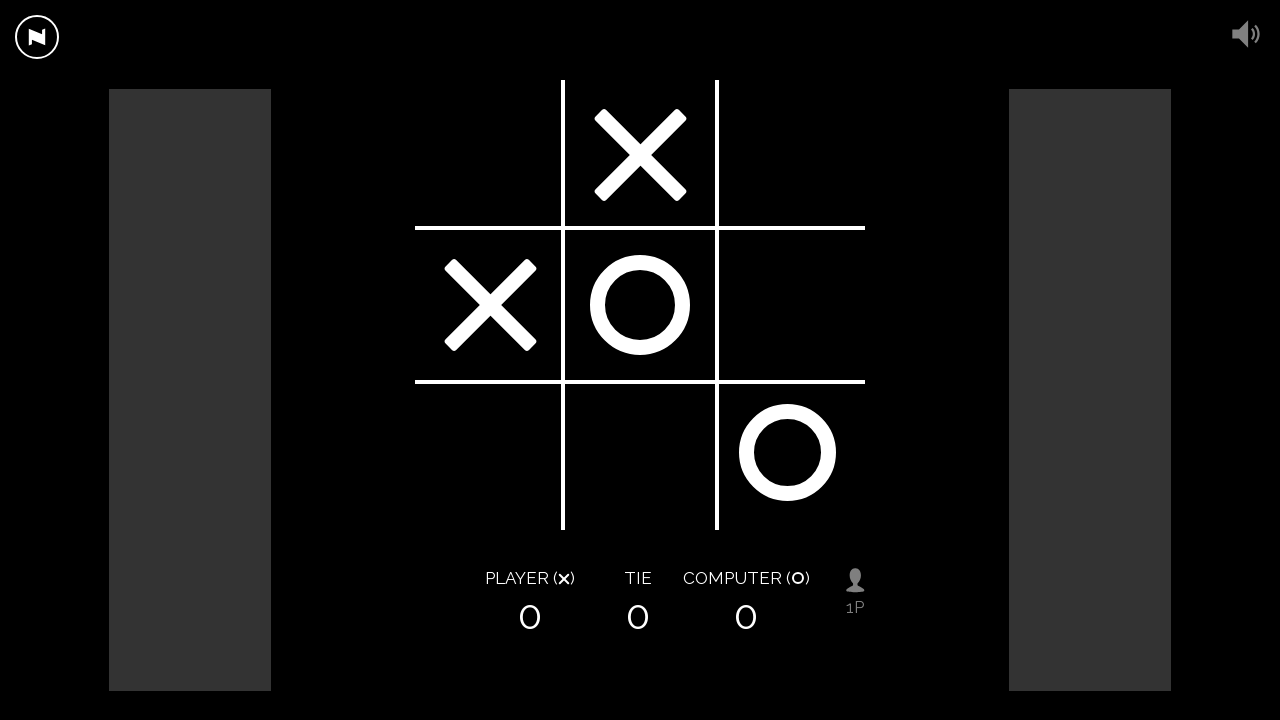

Made move by clicking empty square at index 8 at (790, 455) on div.square:not(.x):not(.o) >> nth=8
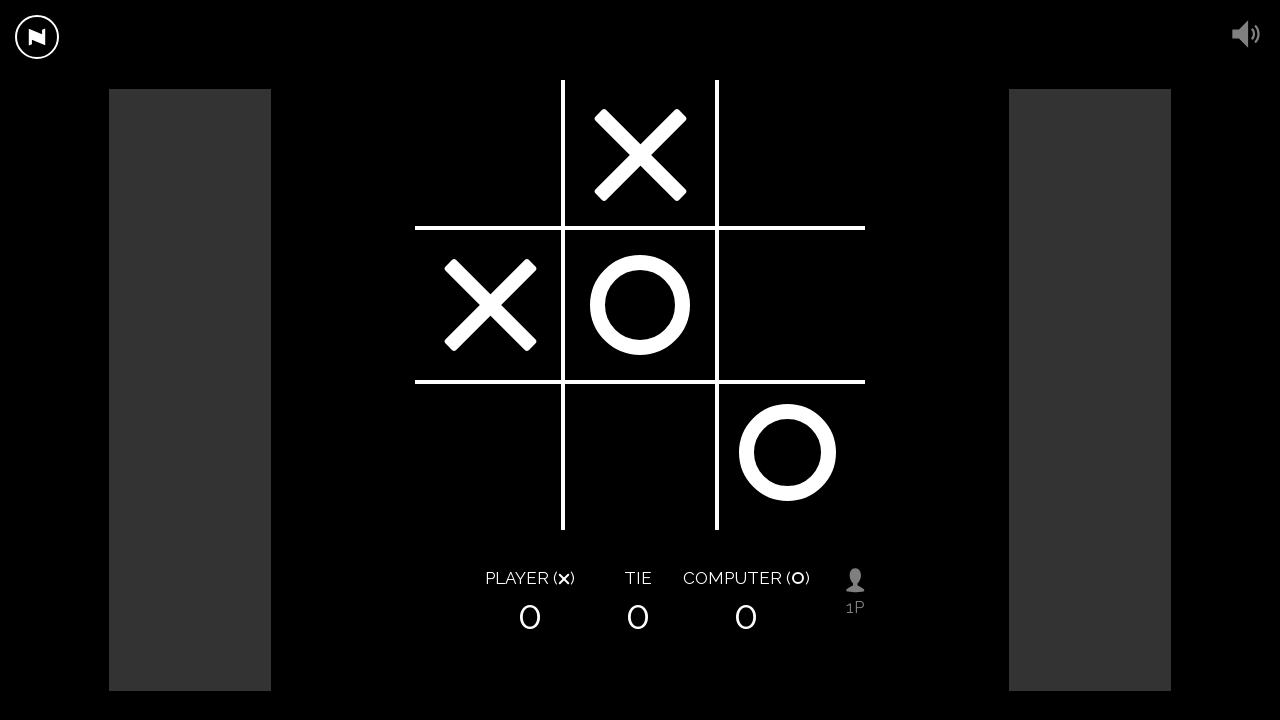

Waited 1 second for game to process move
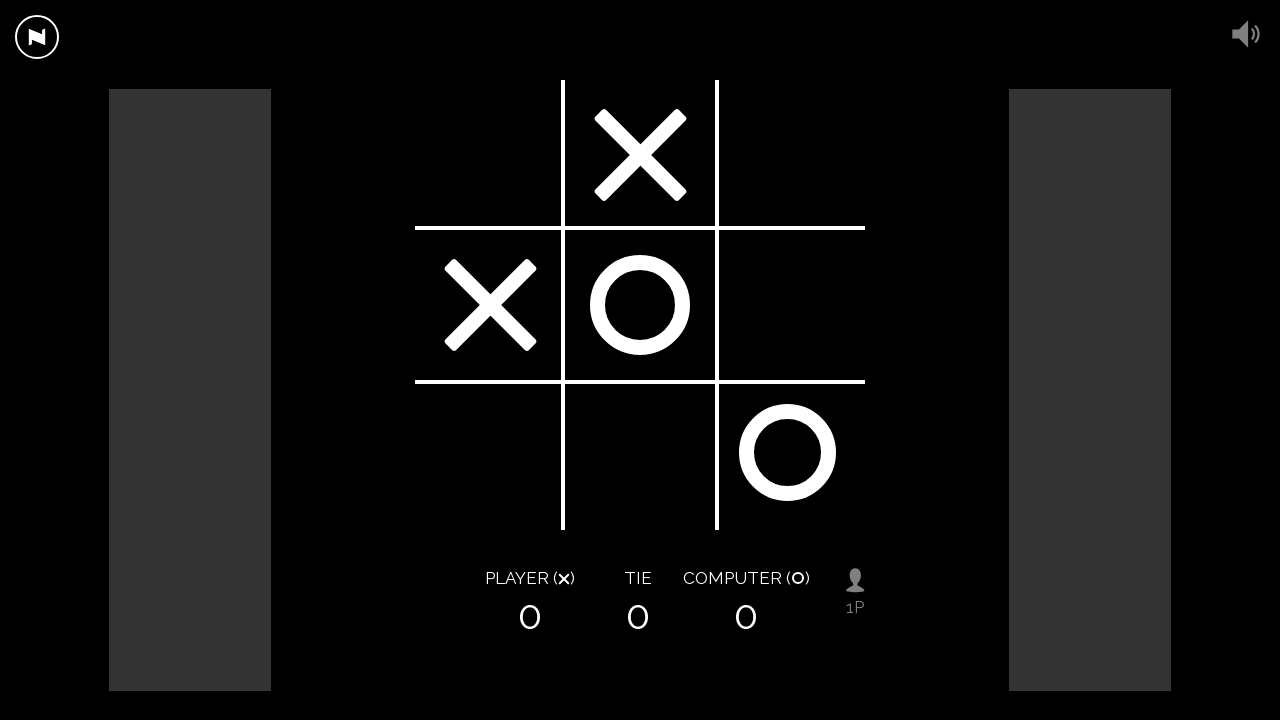

Checked if restart button is visible (game over condition)
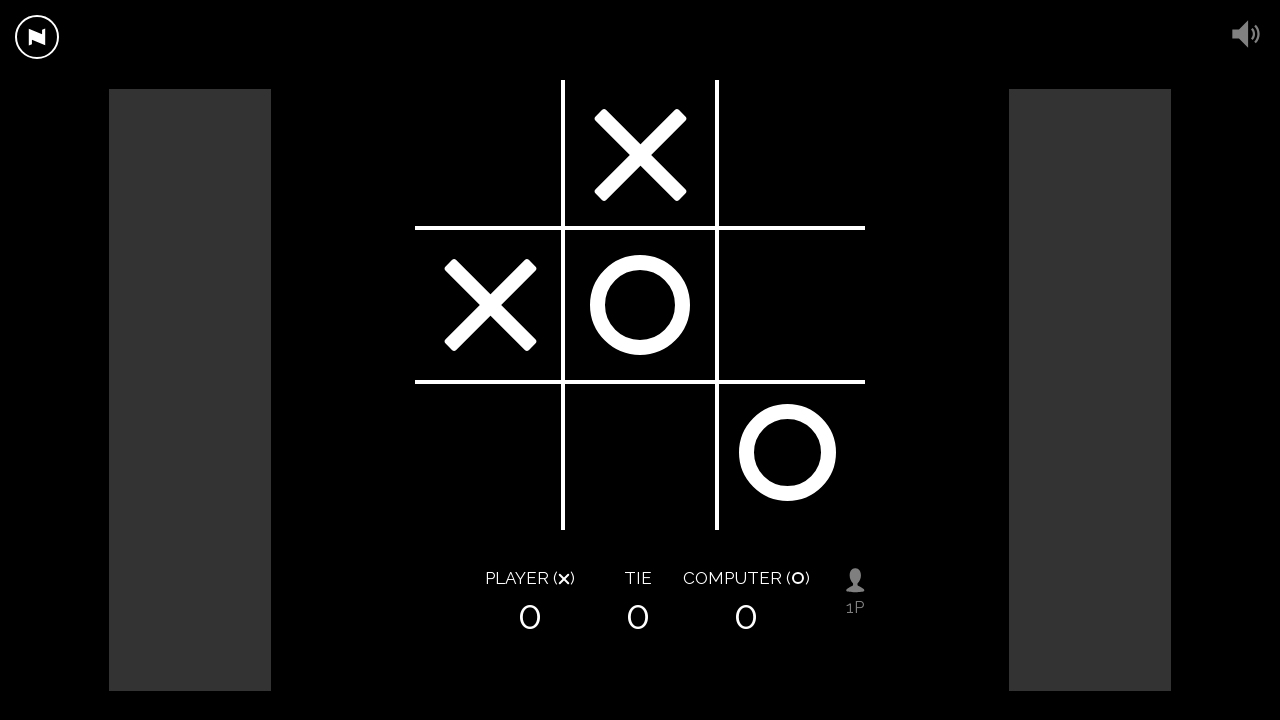

Identified remaining empty squares on the board
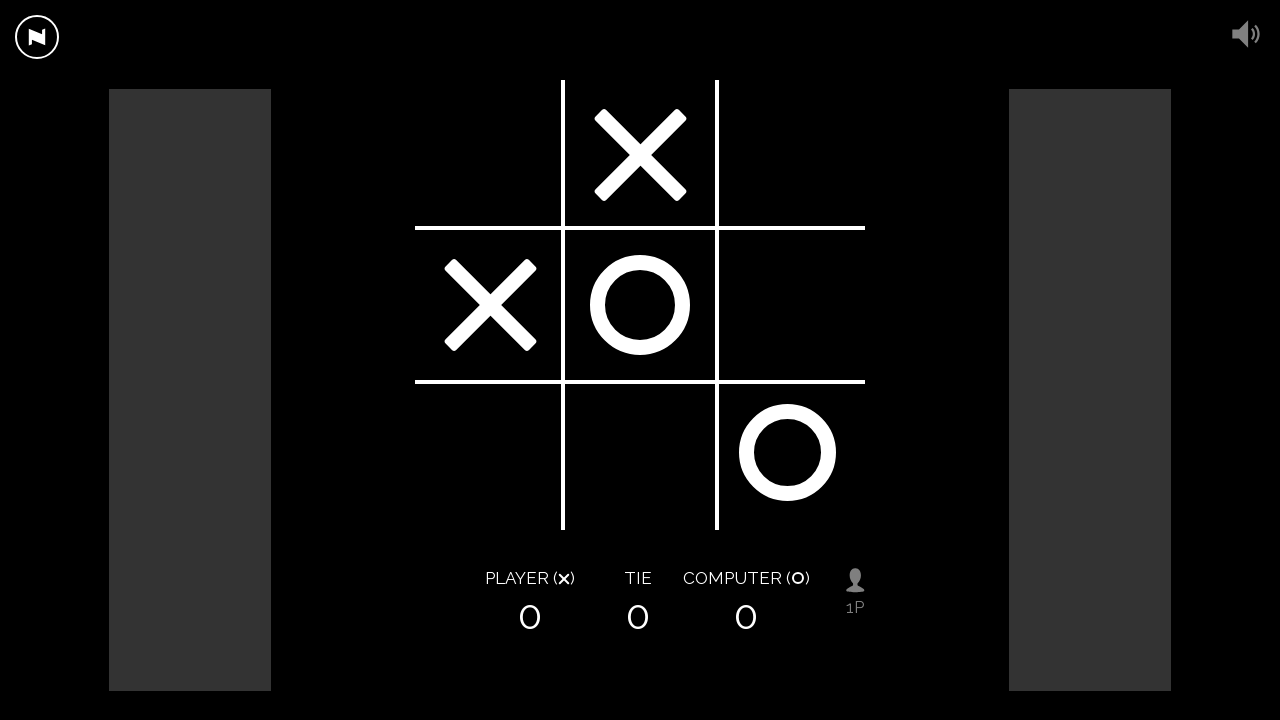

Found 9 empty squares remaining
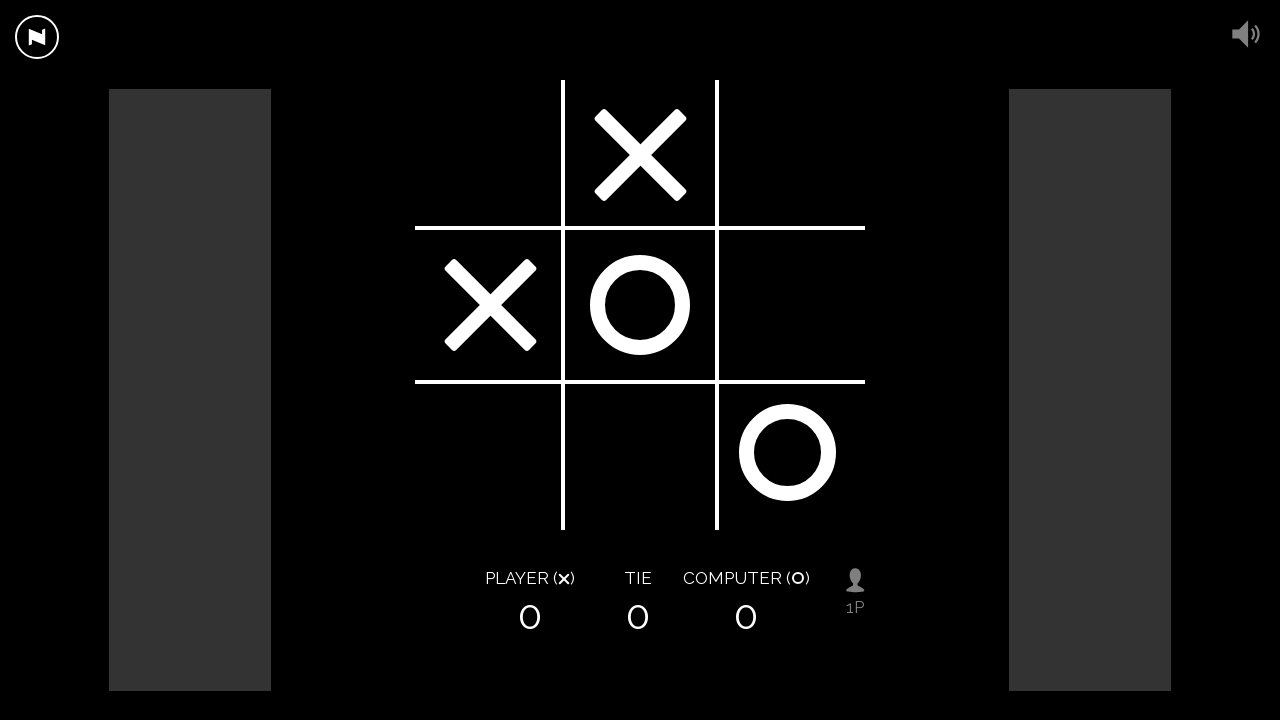

Made move by clicking empty square at index 1 at (640, 155) on div.square:not(.x):not(.o) >> nth=1
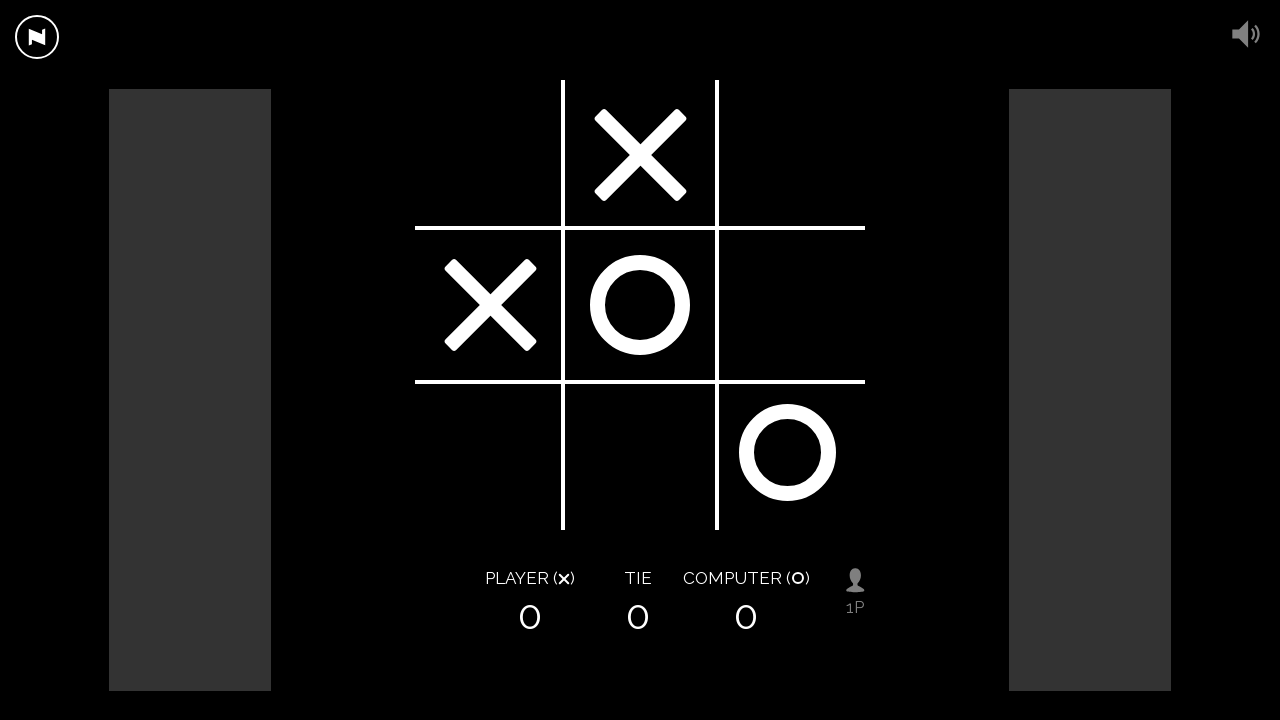

Waited 1 second for game to process move
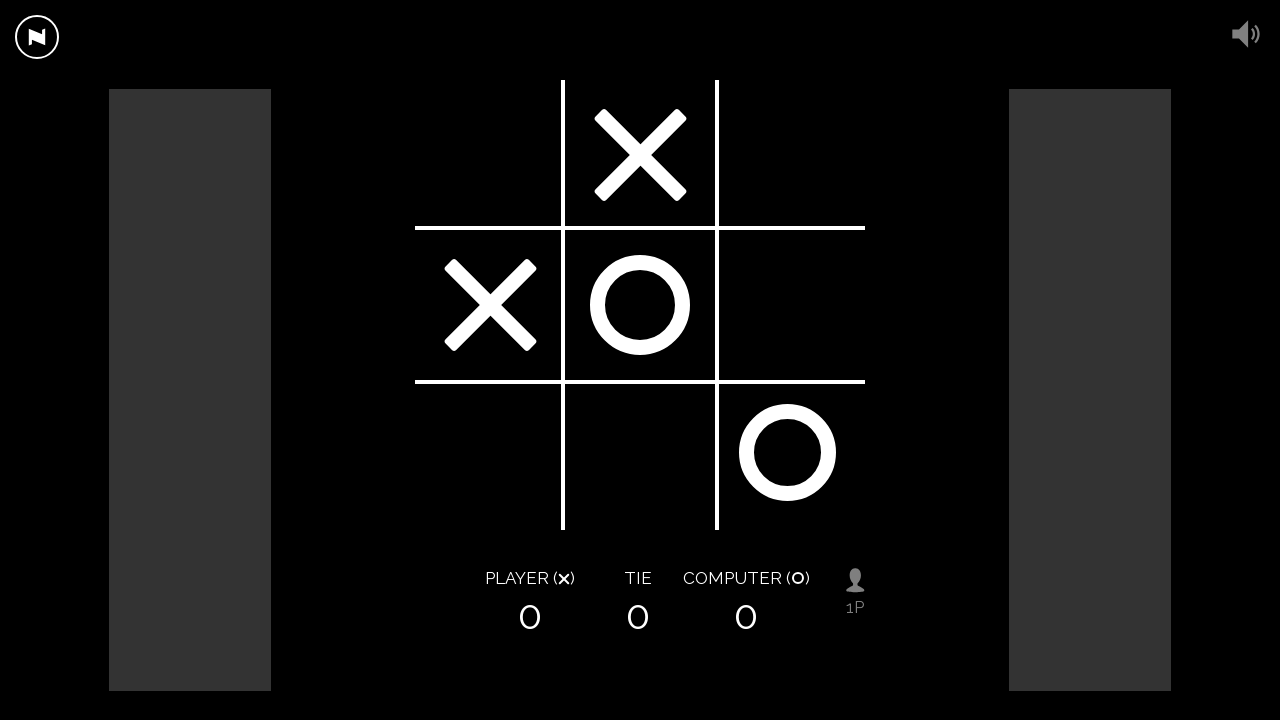

Checked if restart button is visible (game over condition)
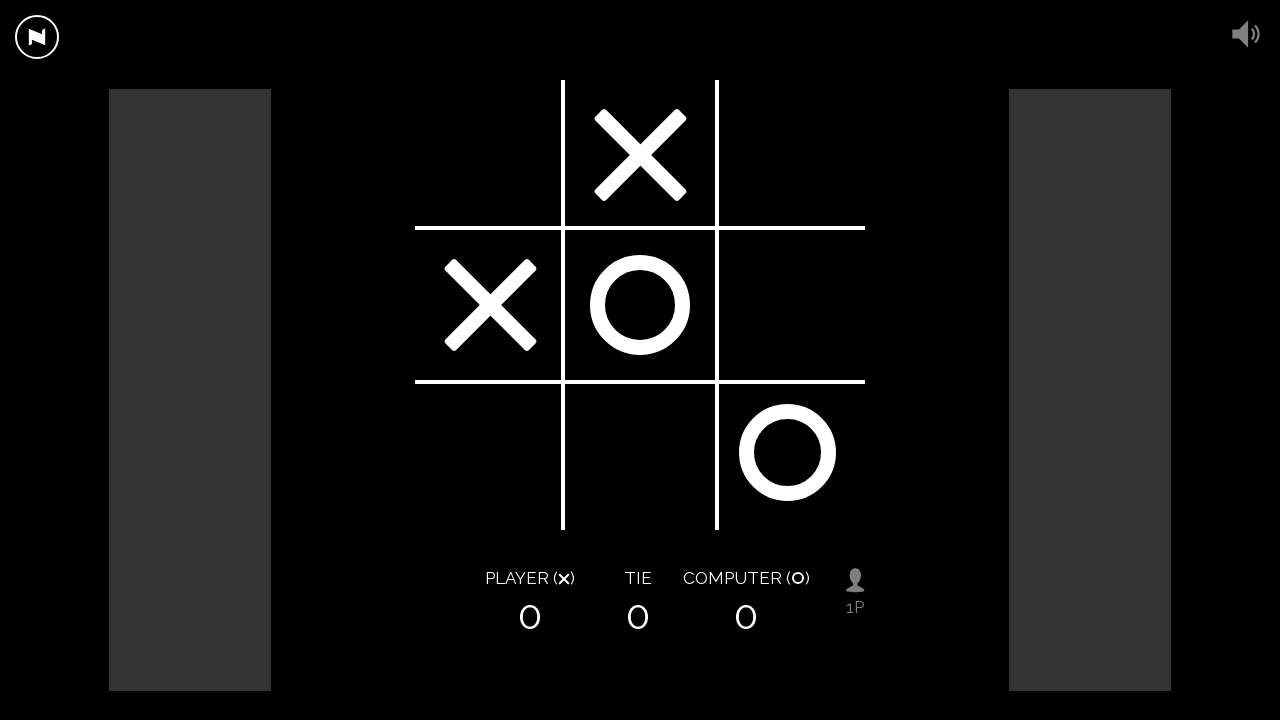

Identified remaining empty squares on the board
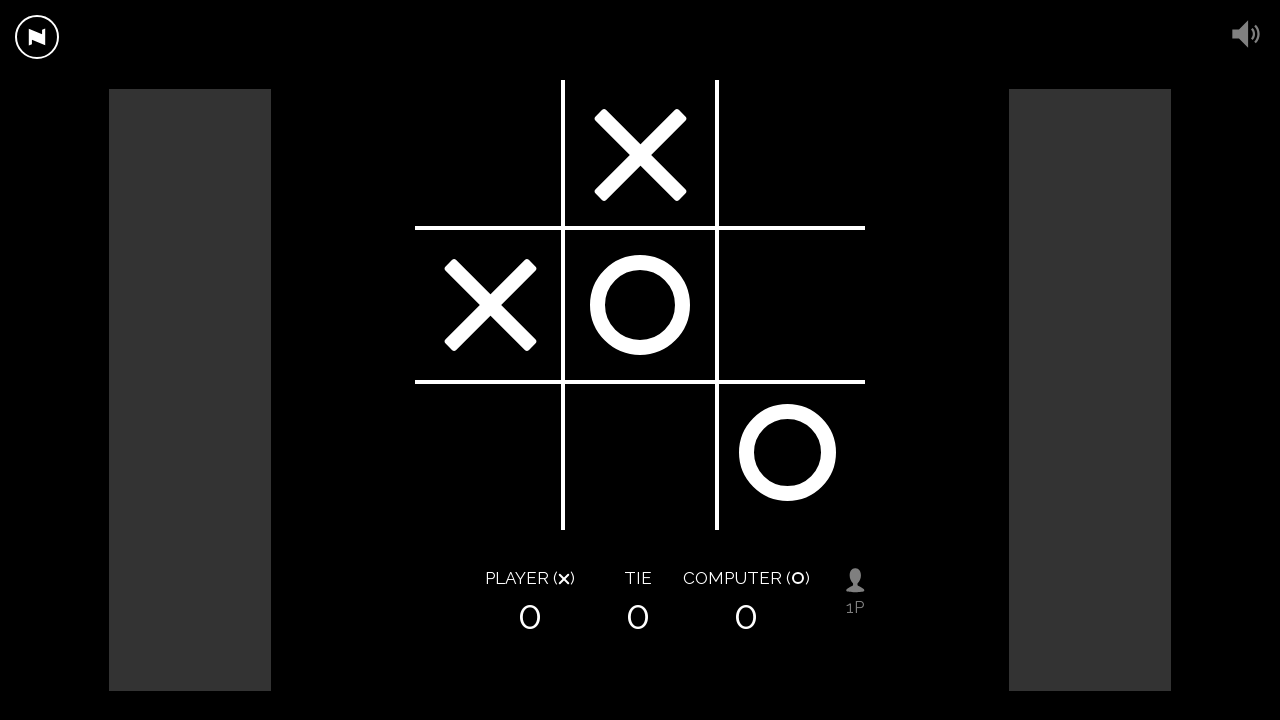

Found 9 empty squares remaining
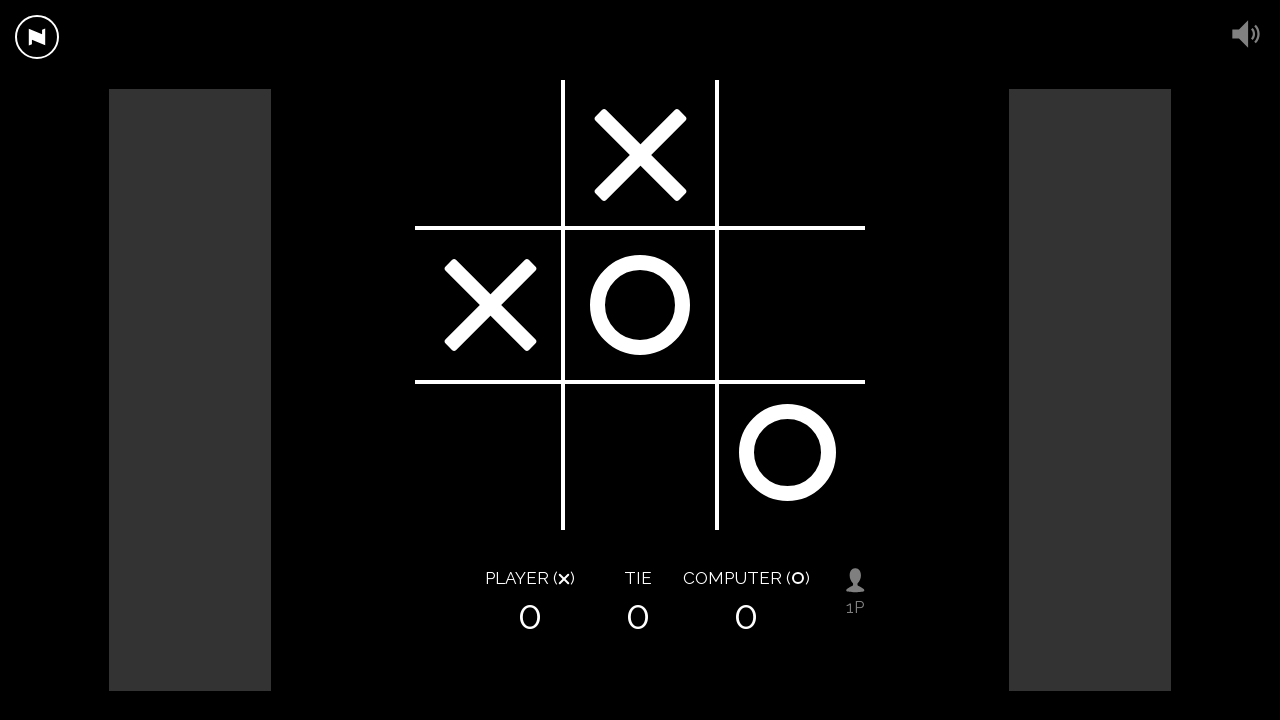

Made move by clicking empty square at index 3 at (490, 305) on div.square:not(.x):not(.o) >> nth=3
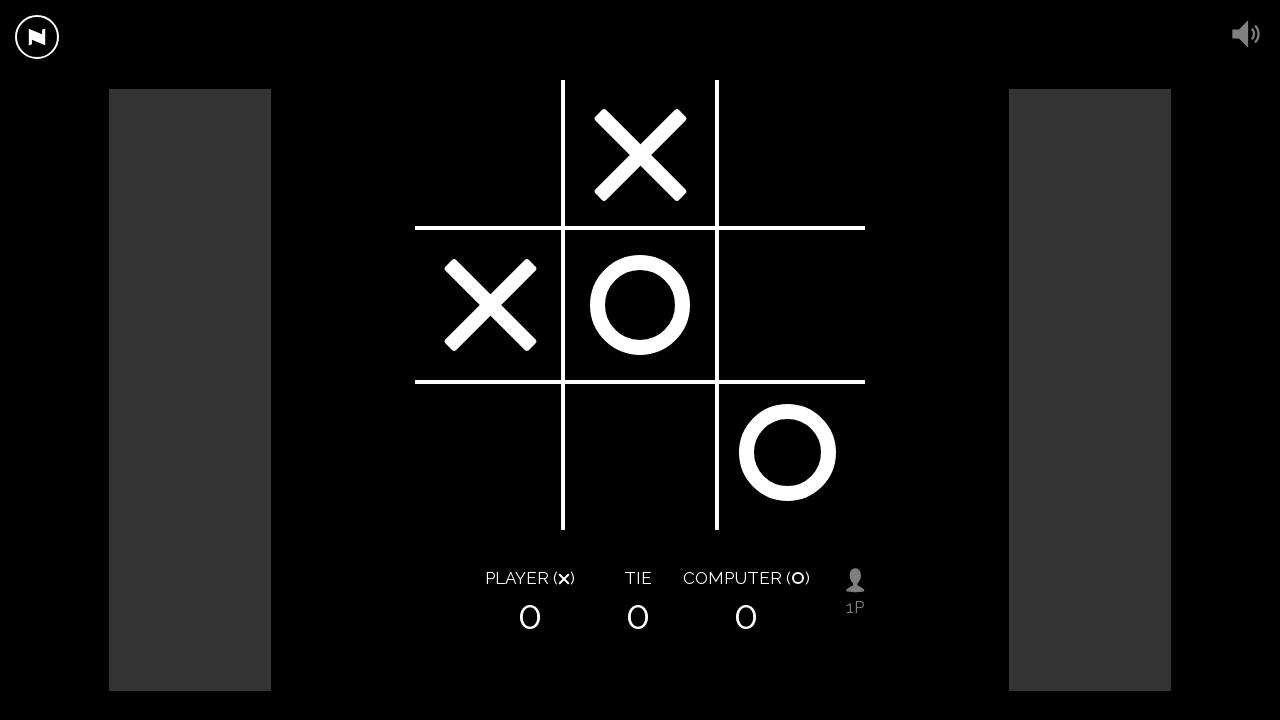

Waited 1 second for game to process move
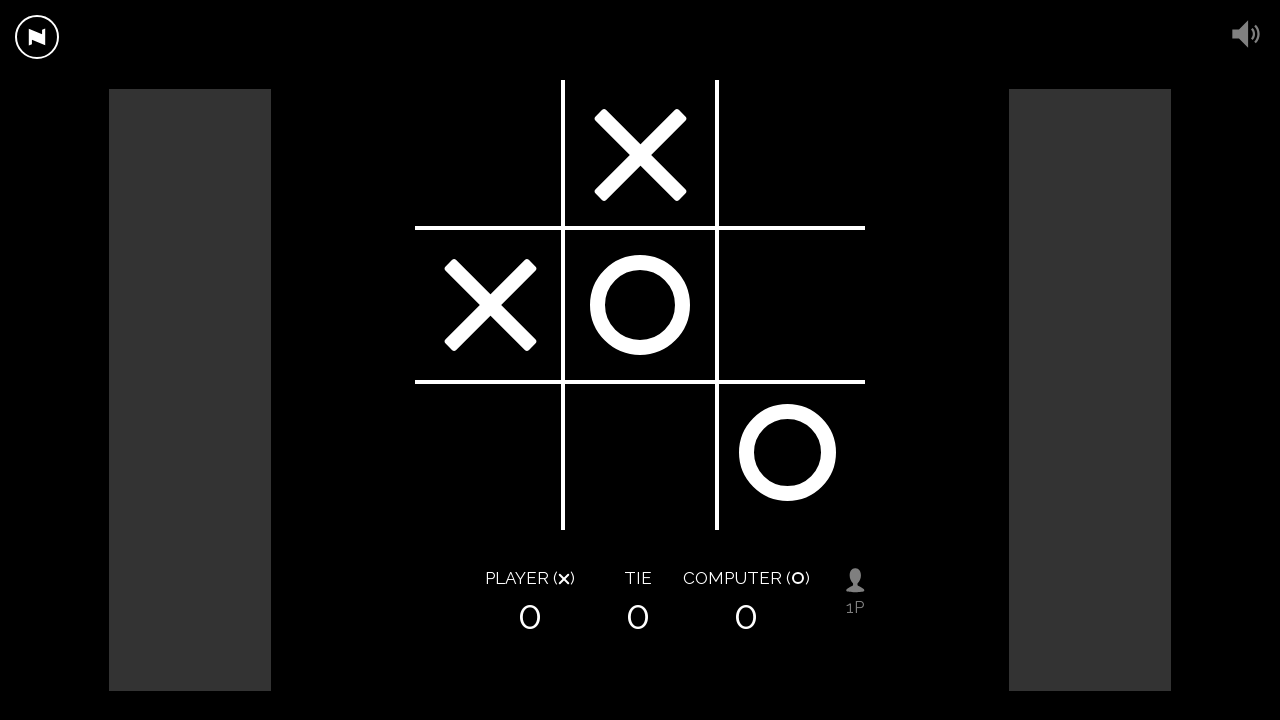

Checked if restart button is visible (game over condition)
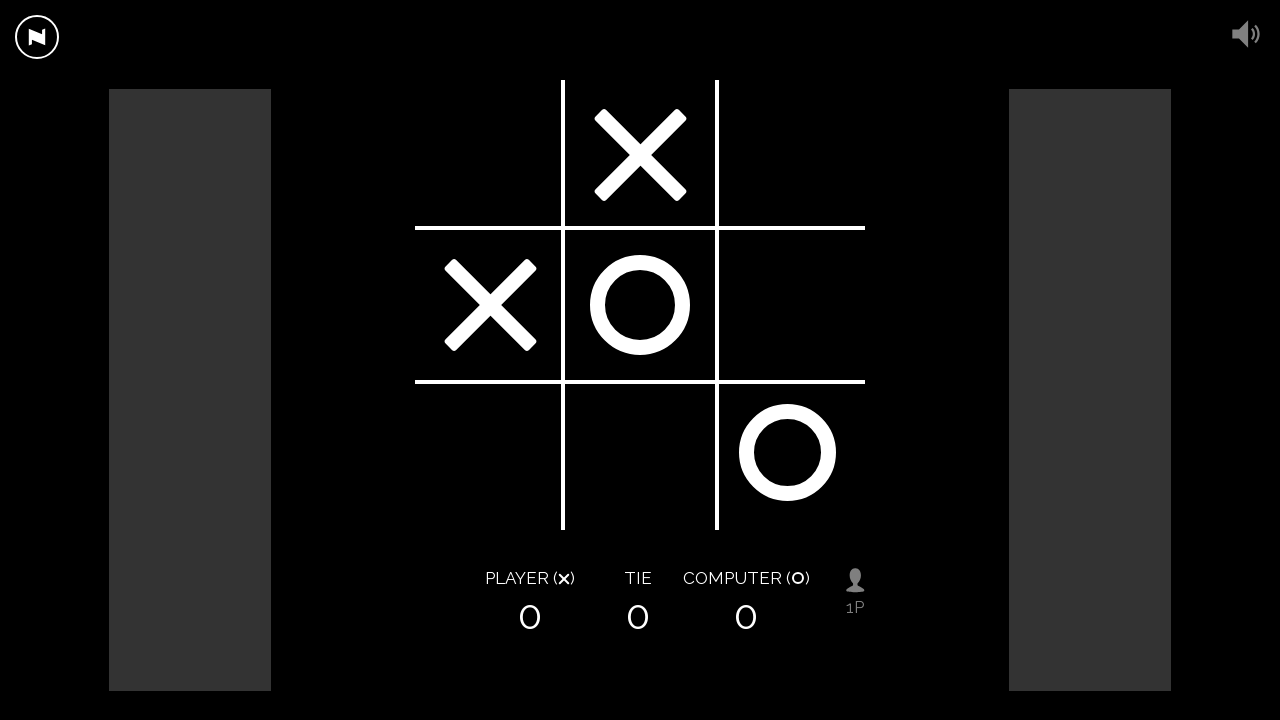

Identified remaining empty squares on the board
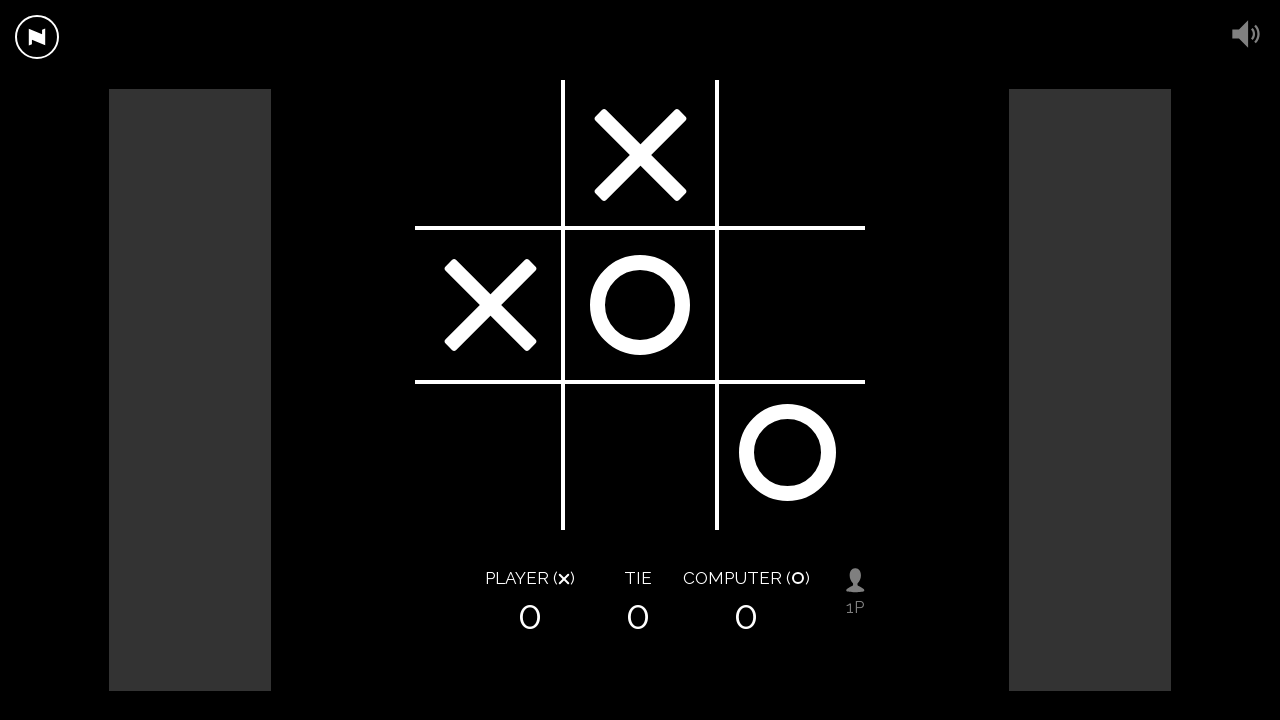

Found 9 empty squares remaining
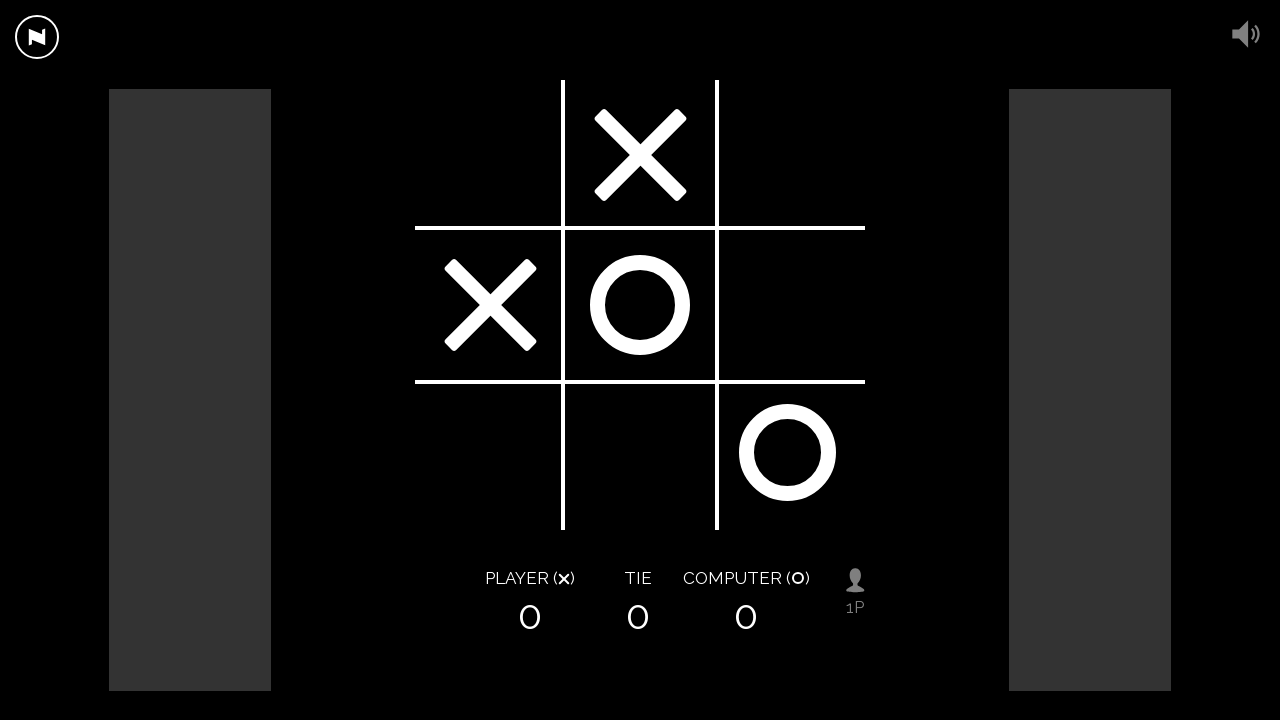

Made move by clicking empty square at index 2 at (790, 155) on div.square:not(.x):not(.o) >> nth=2
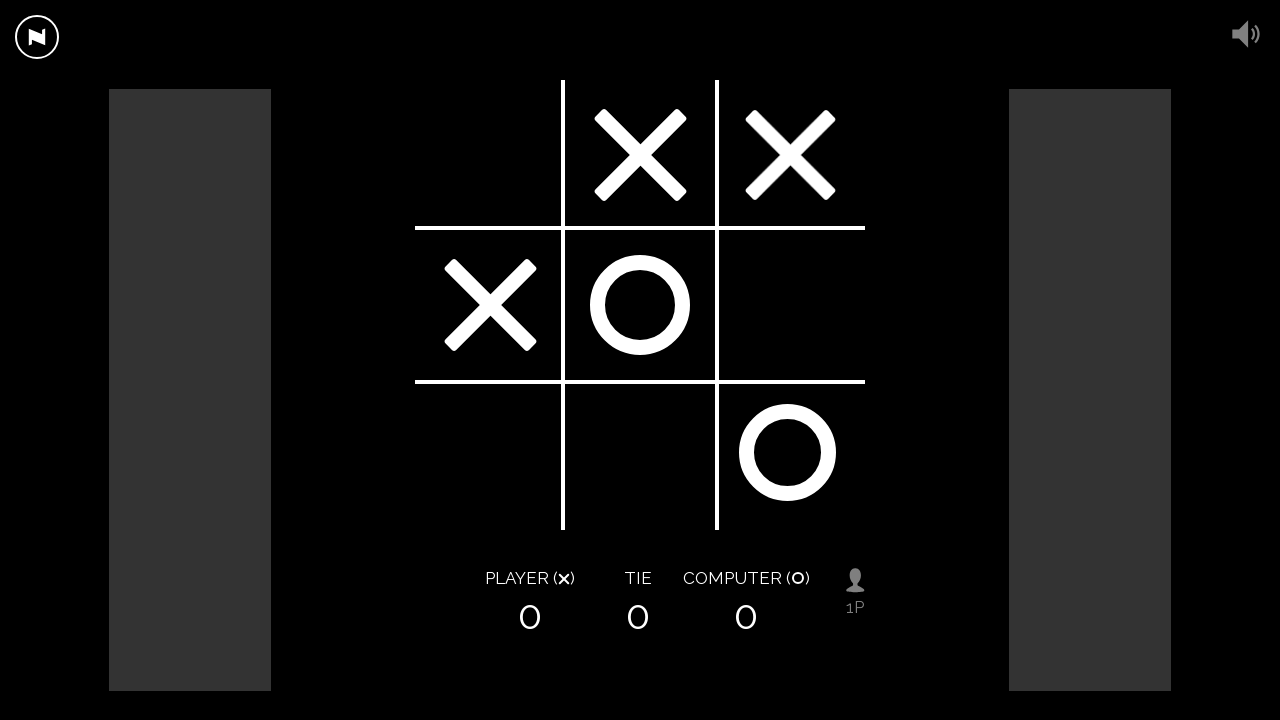

Waited 1 second for game to process move
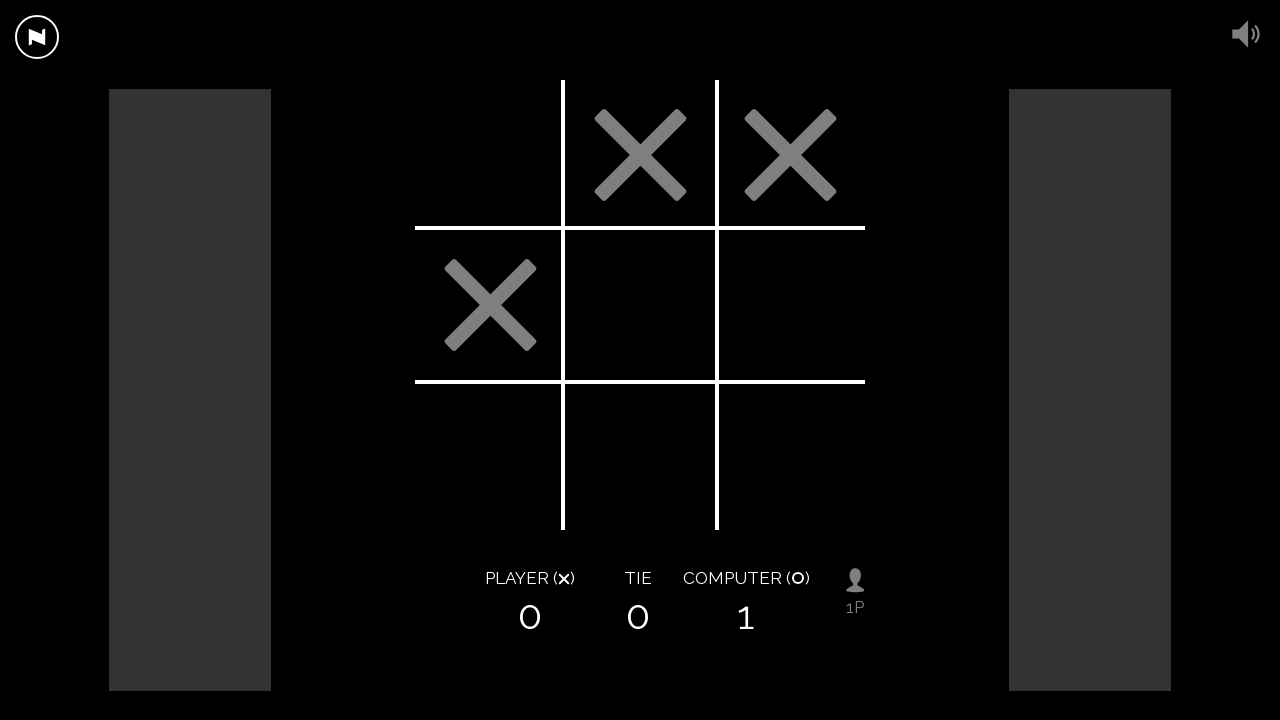

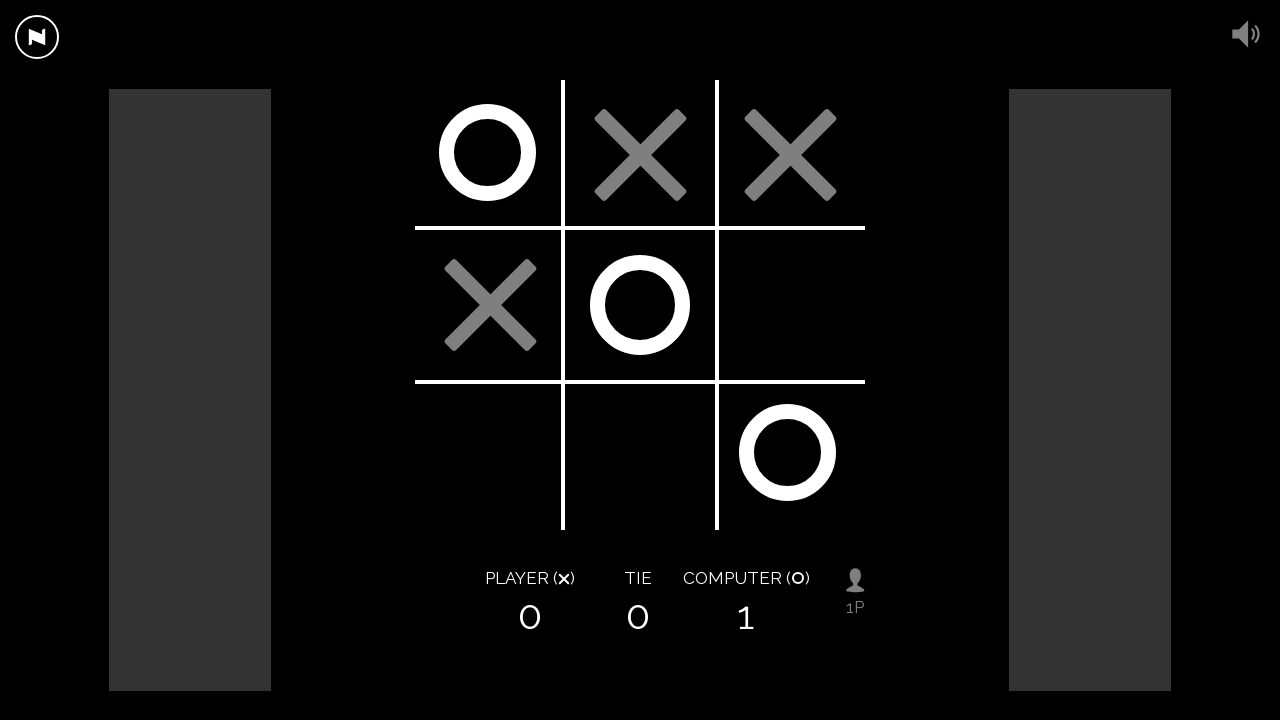